Tests multiple UI interactions on a Millie demo website including logo click scroll-to-top, video play buttons, tabbed content navigation, accordion FAQ section, and footer business info toggle functionality.

Starting URL: https://hyelight.github.io/millie/

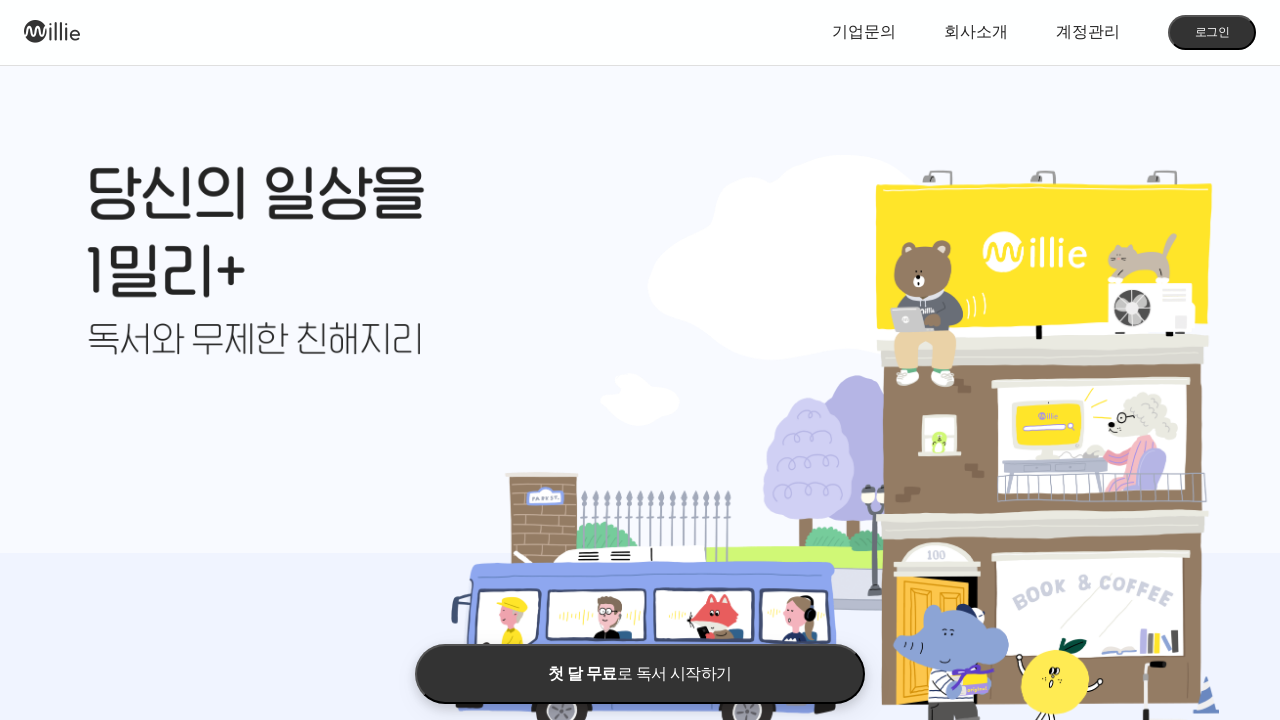

Scrolled to bottom of page
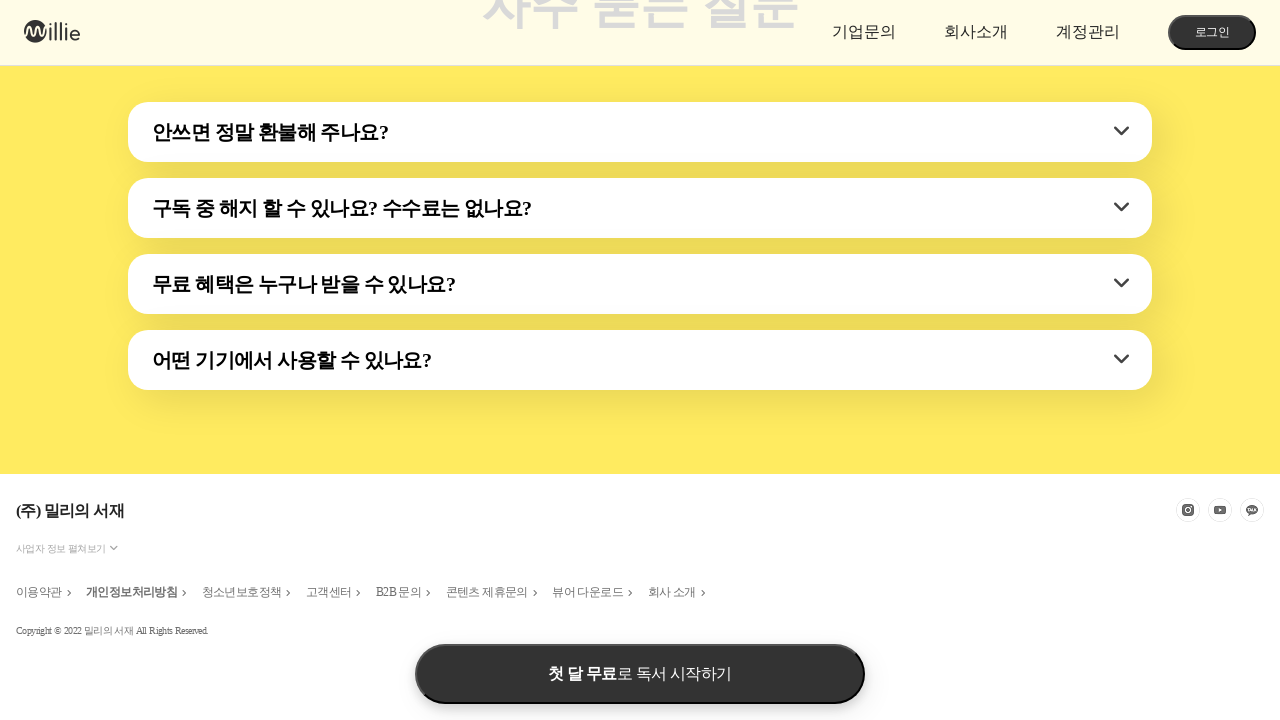

Waited 2 seconds for scroll animation
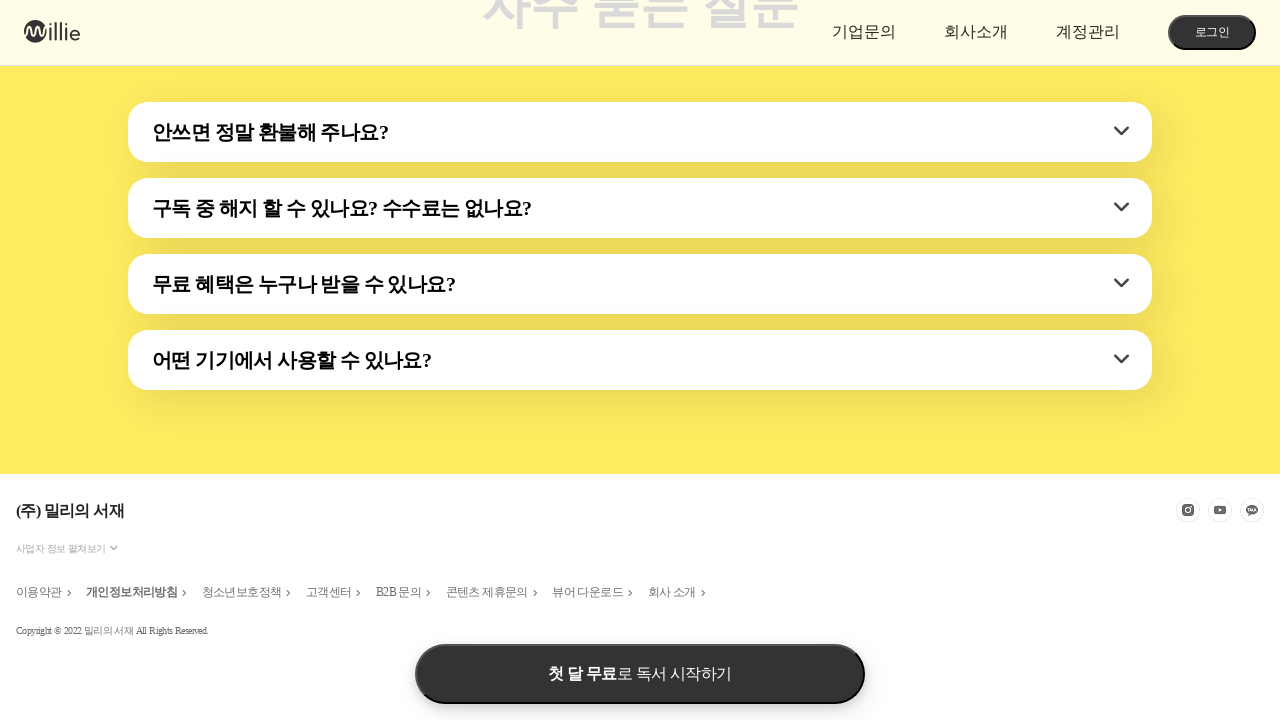

Clicked Millie logo to scroll to top at (52, 30) on img[src='img/millie-logo.png']
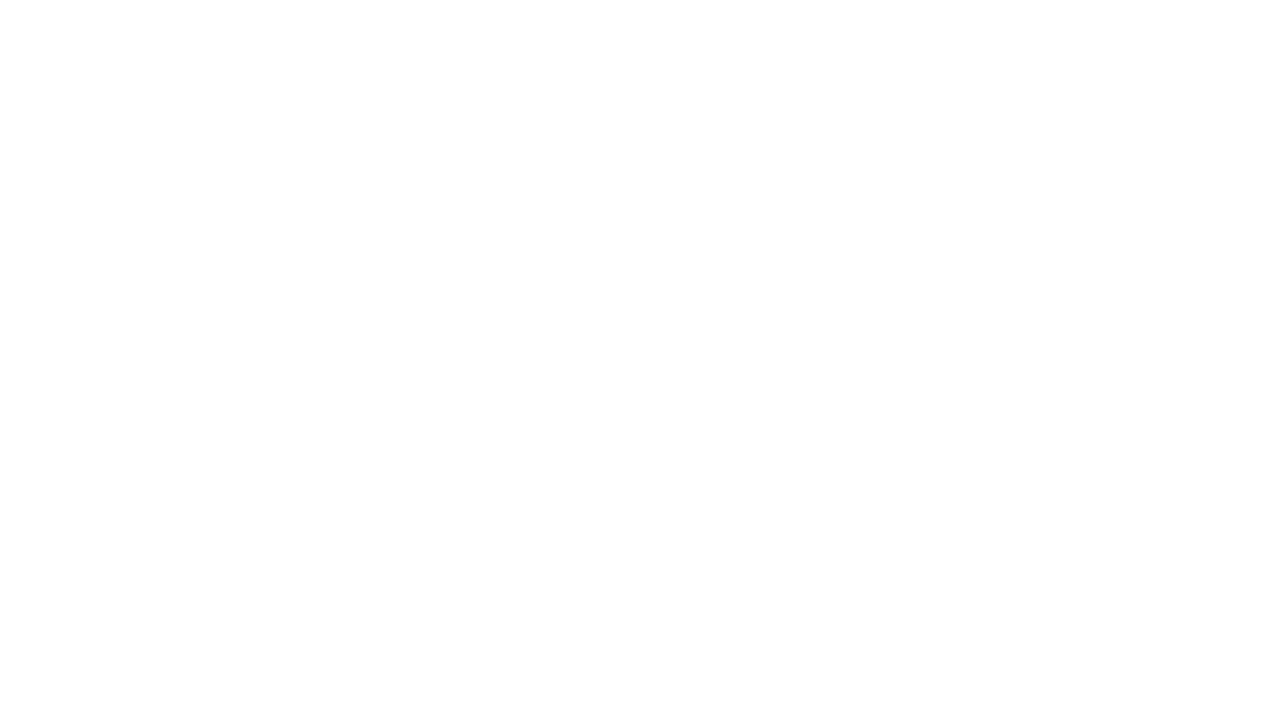

Waited for scroll-to-top animation
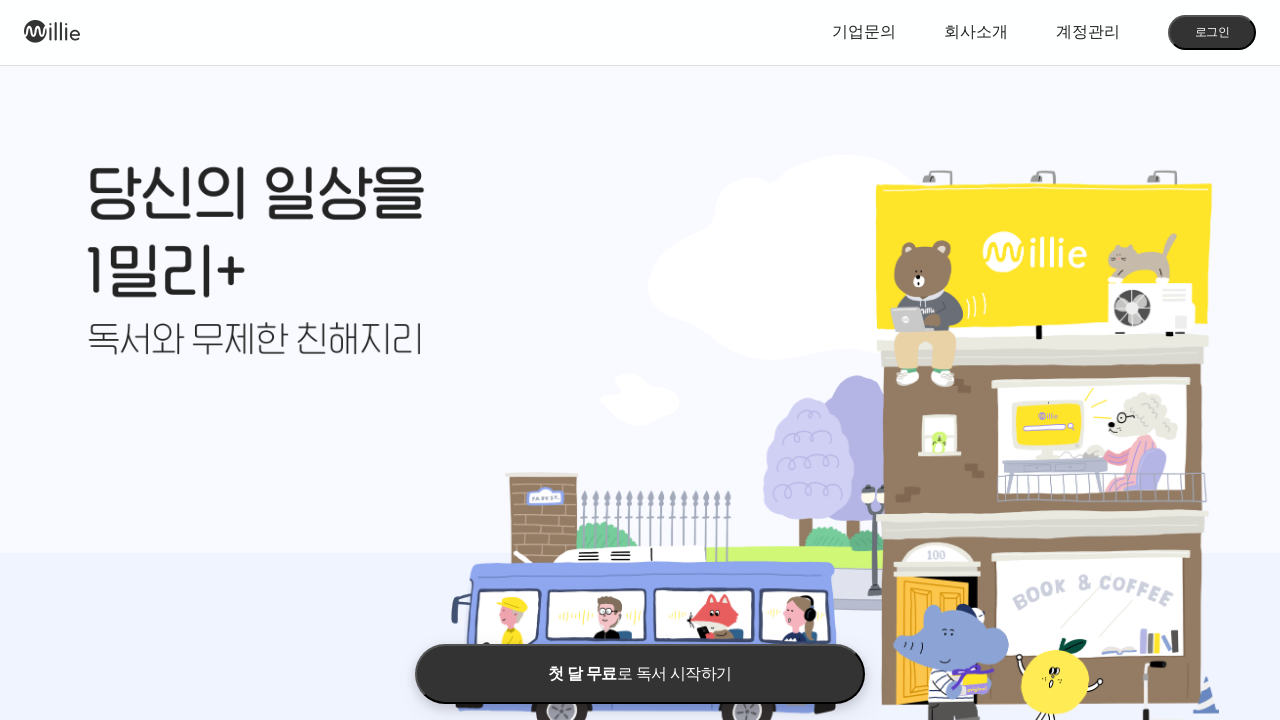

Scrolled to ad section
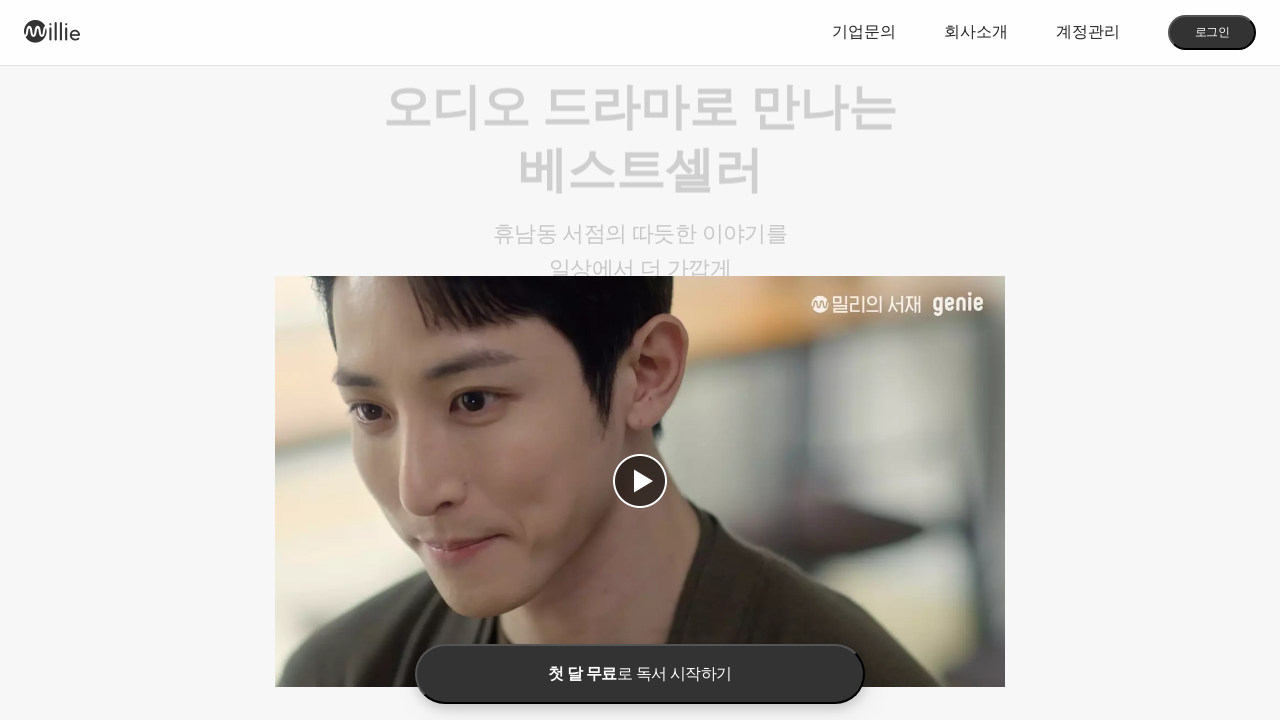

Clicked first video play button in ad section at (640, 481) on .play-button-1
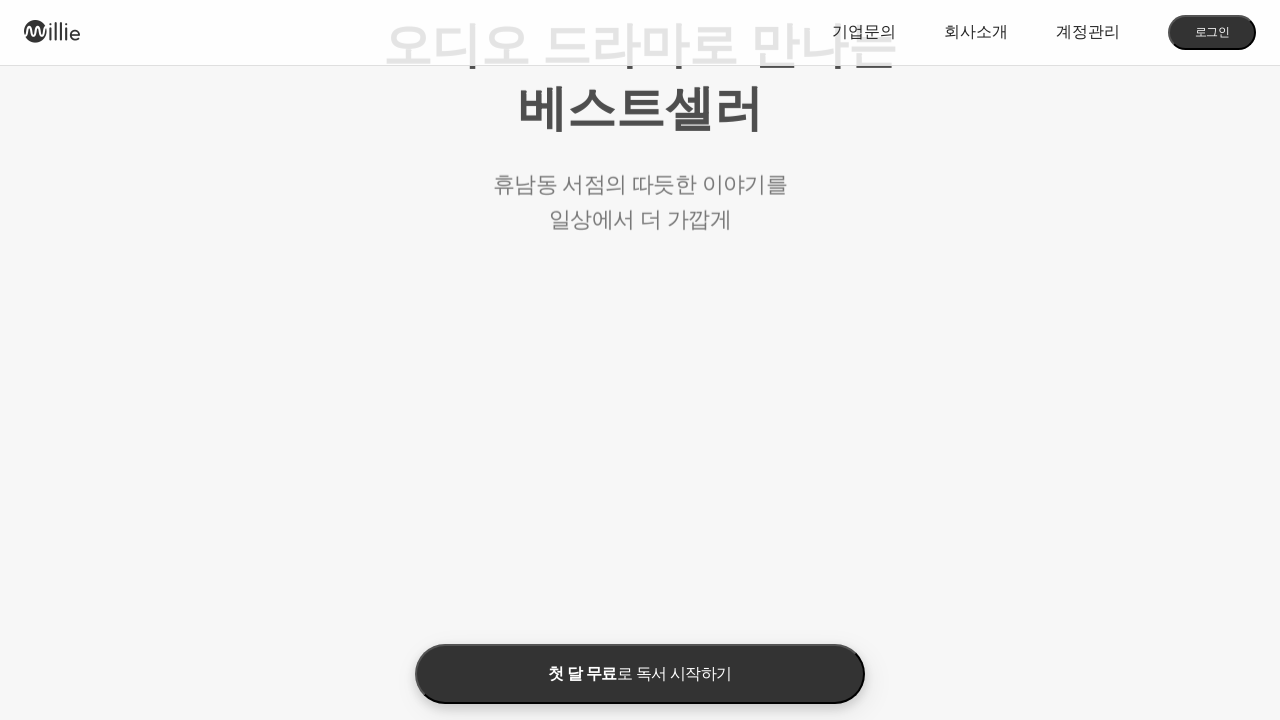

Waited 5 seconds for video to play
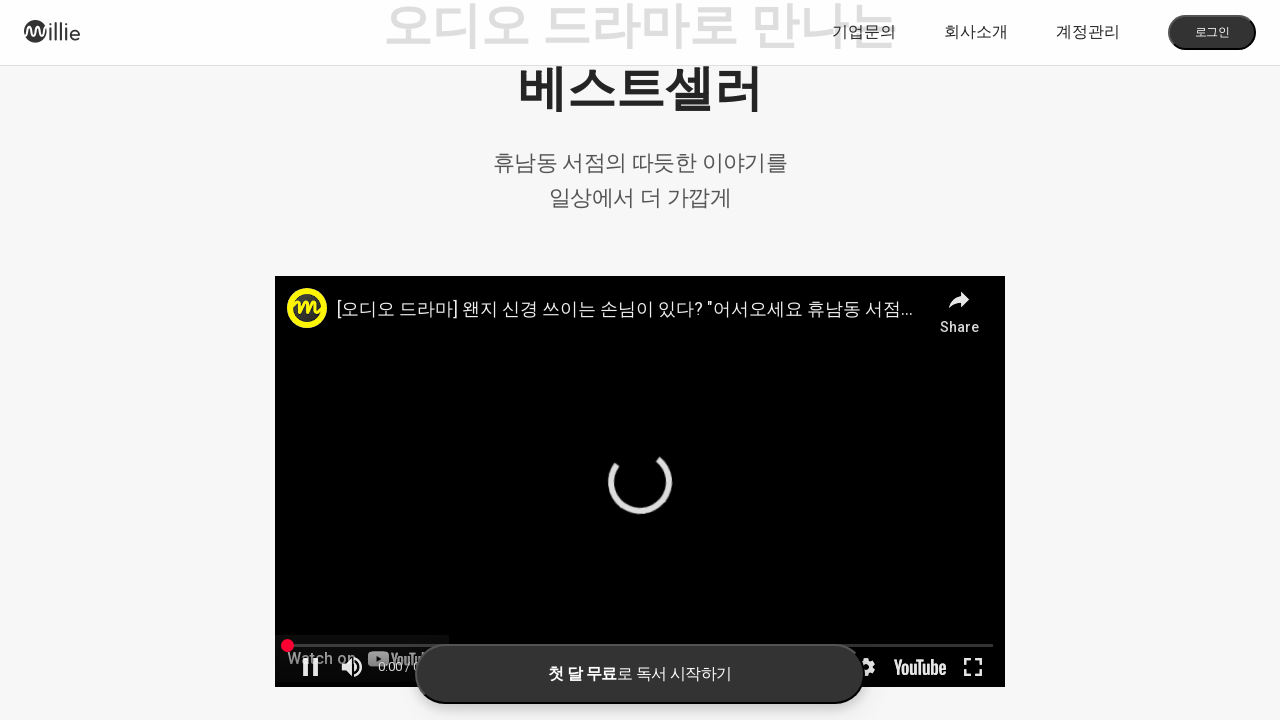

Reloaded page after video playback
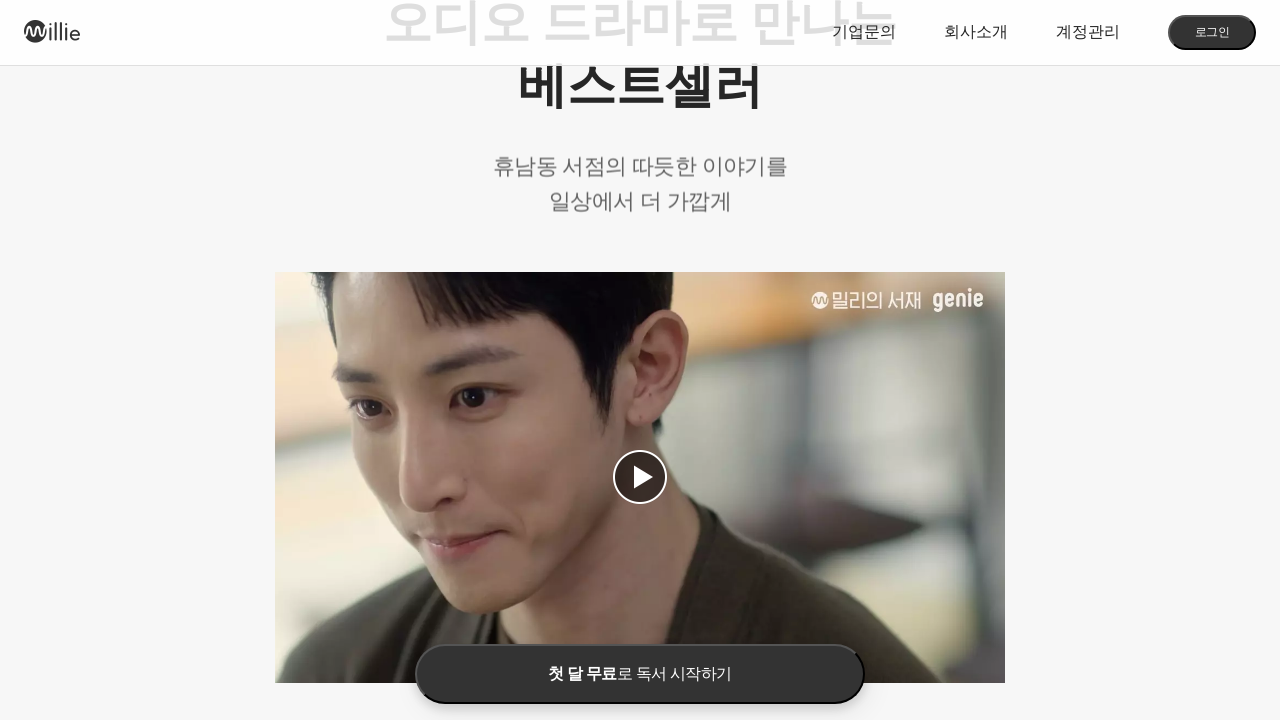

Waited for page reload to complete
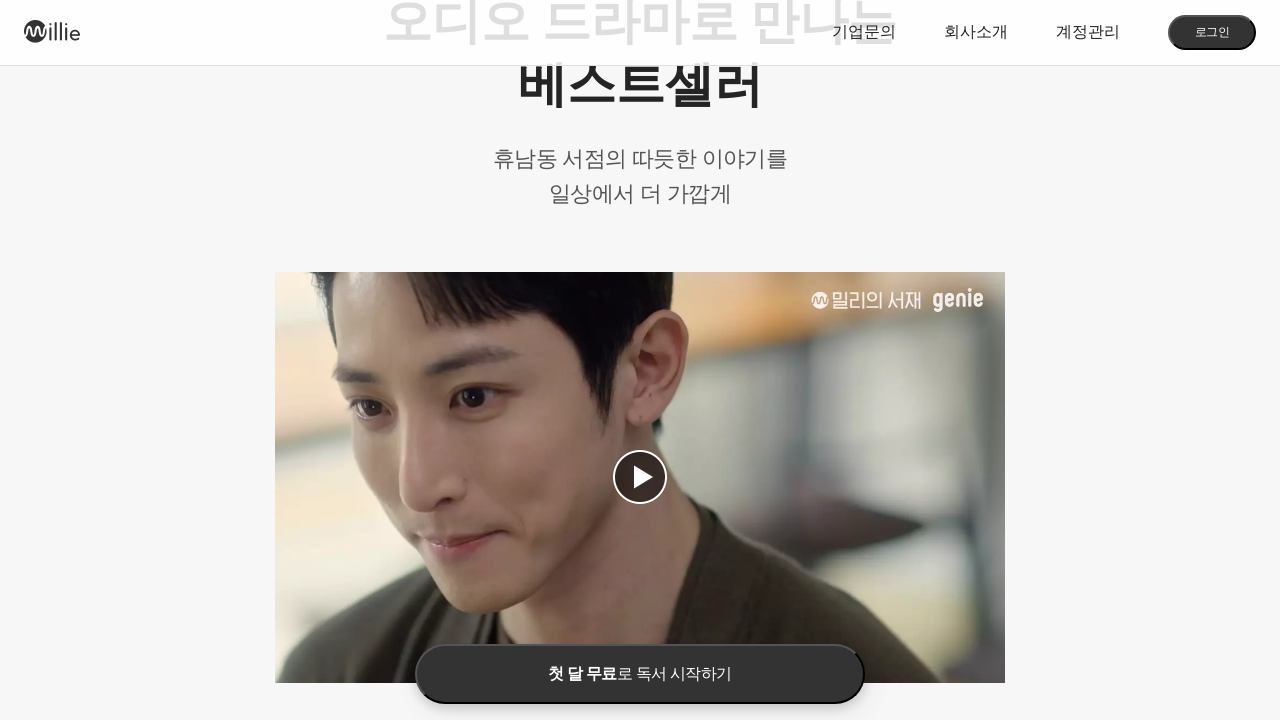

Scrolled to favorite books section
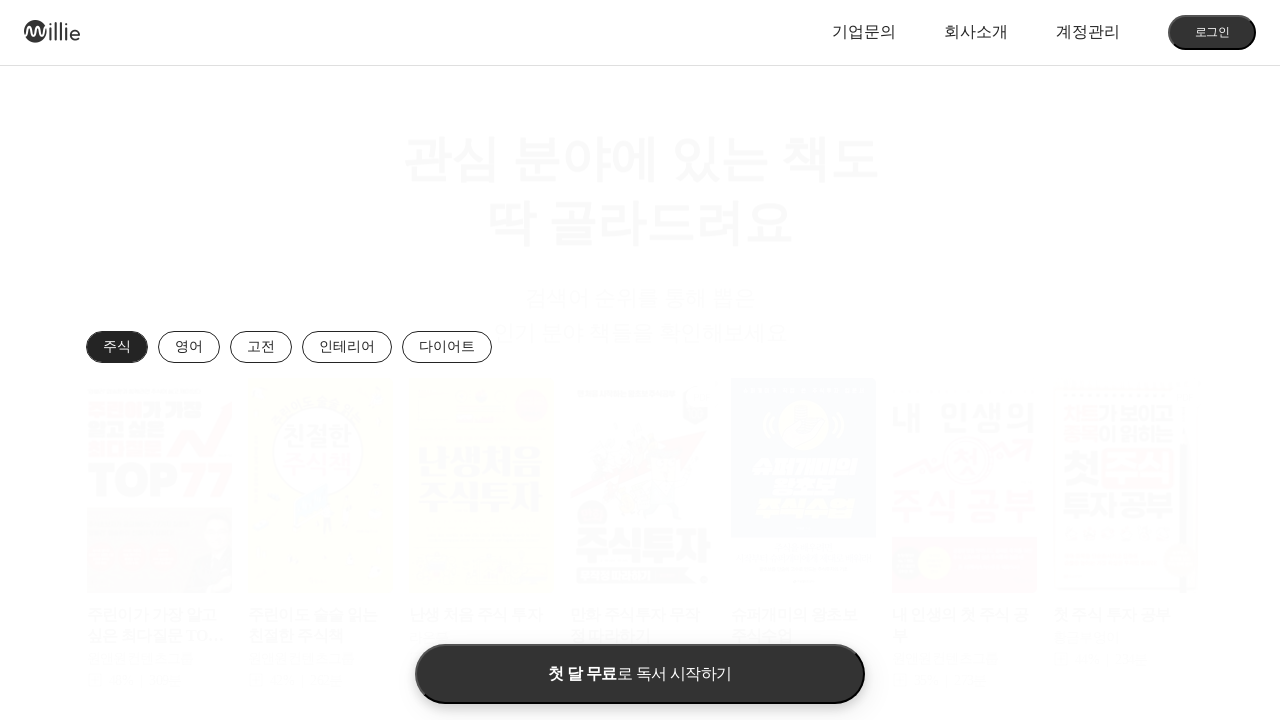

Waited for section to load
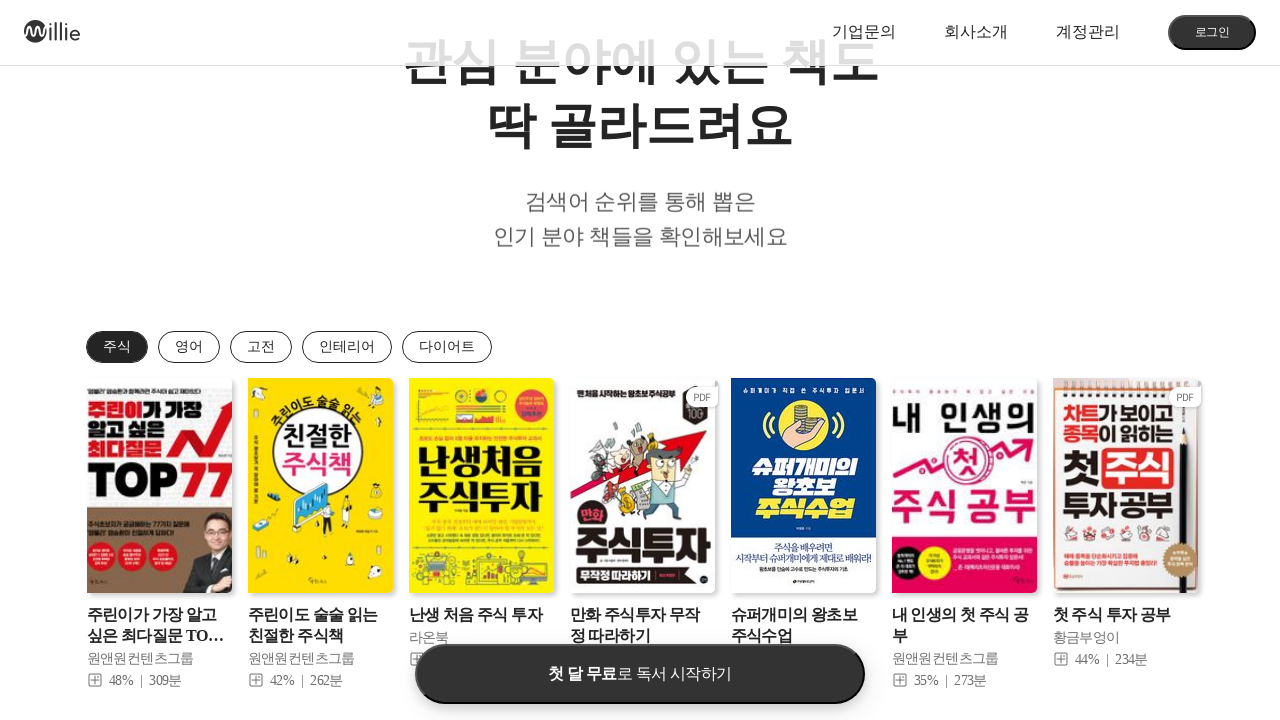

Clicked favorite books category tab 1 of 5 at (116, 347) on section.fav-books div.tab-content label >> nth=0
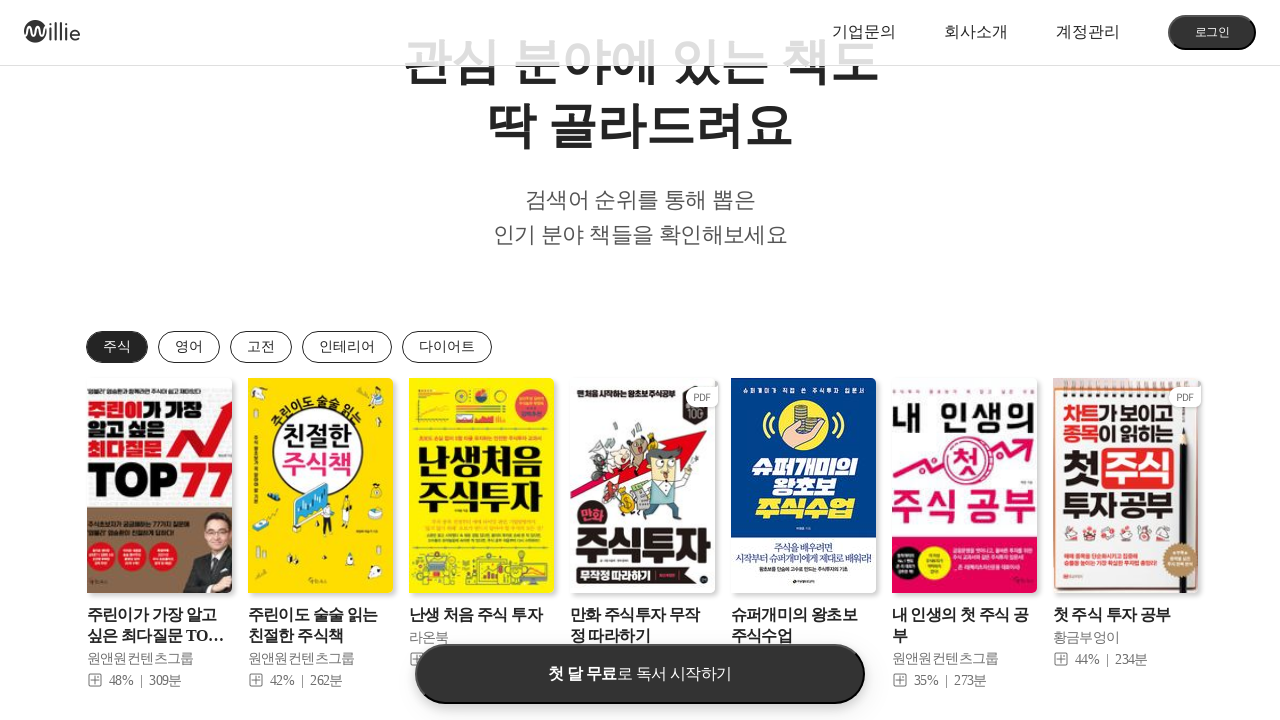

Waited for category 1 content to display
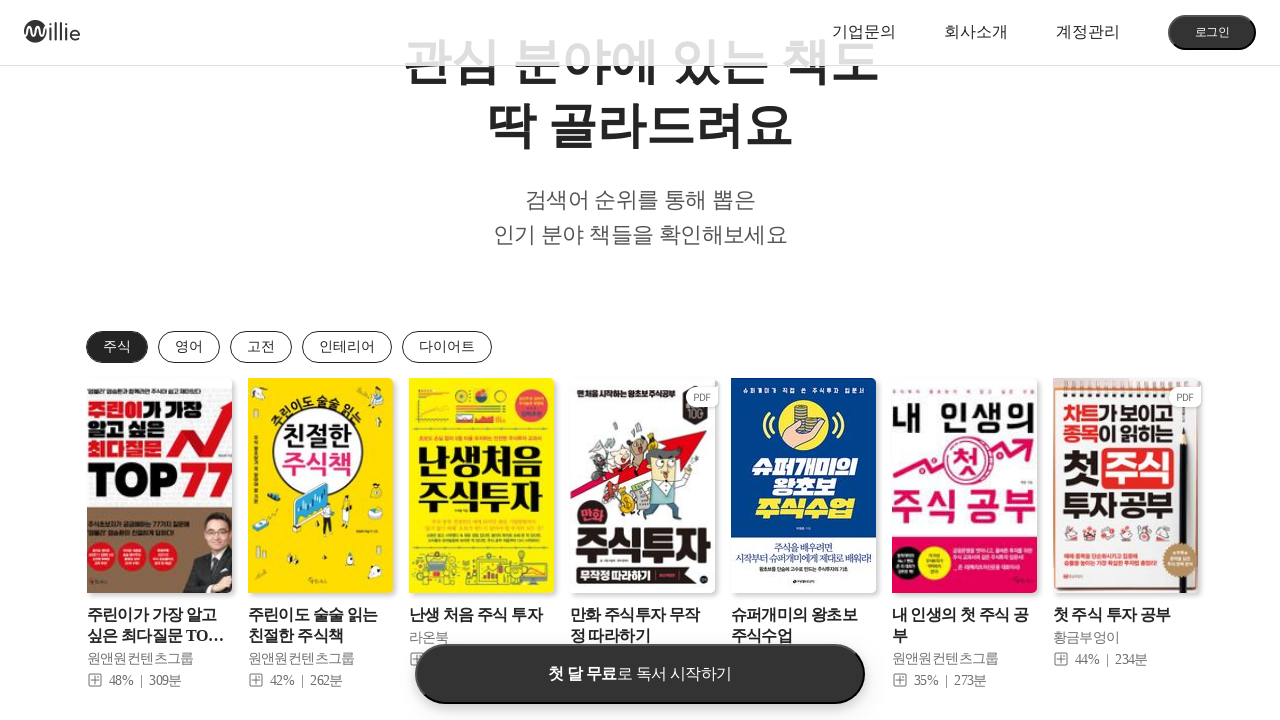

Clicked favorite books category tab 2 of 5 at (188, 347) on section.fav-books div.tab-content label >> nth=1
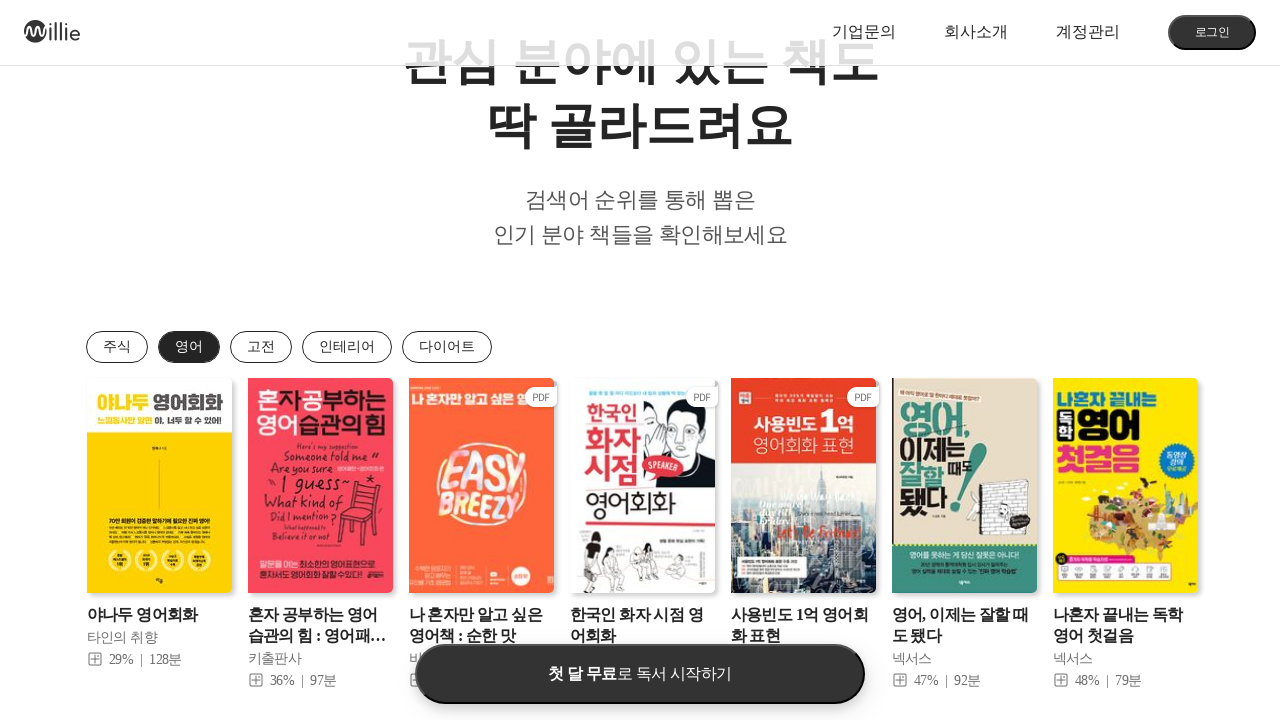

Waited for category 2 content to display
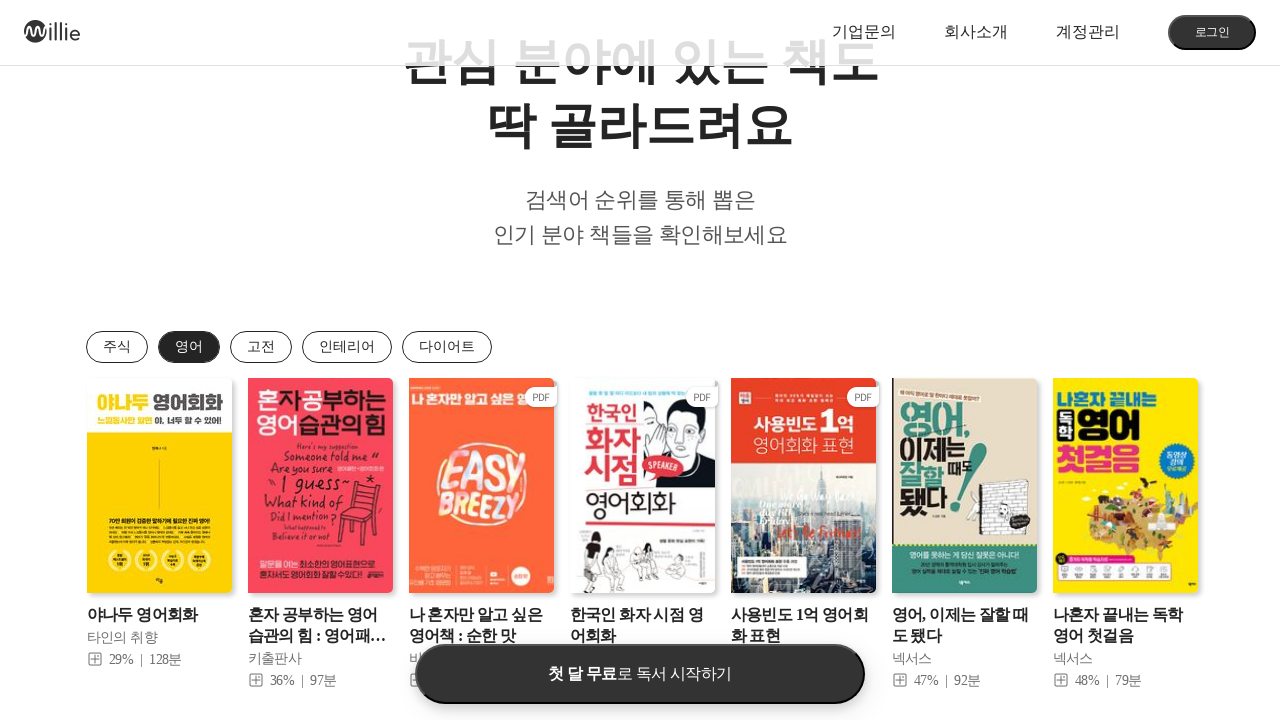

Clicked favorite books category tab 3 of 5 at (260, 347) on section.fav-books div.tab-content label >> nth=2
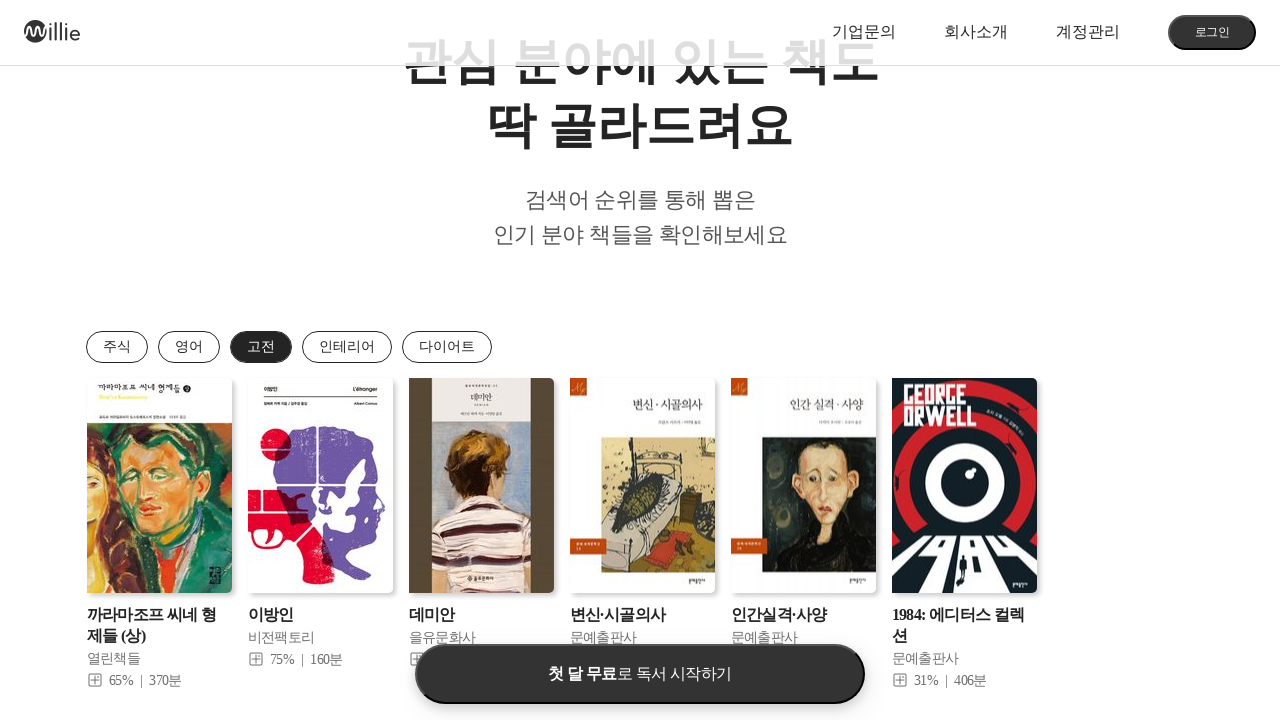

Waited for category 3 content to display
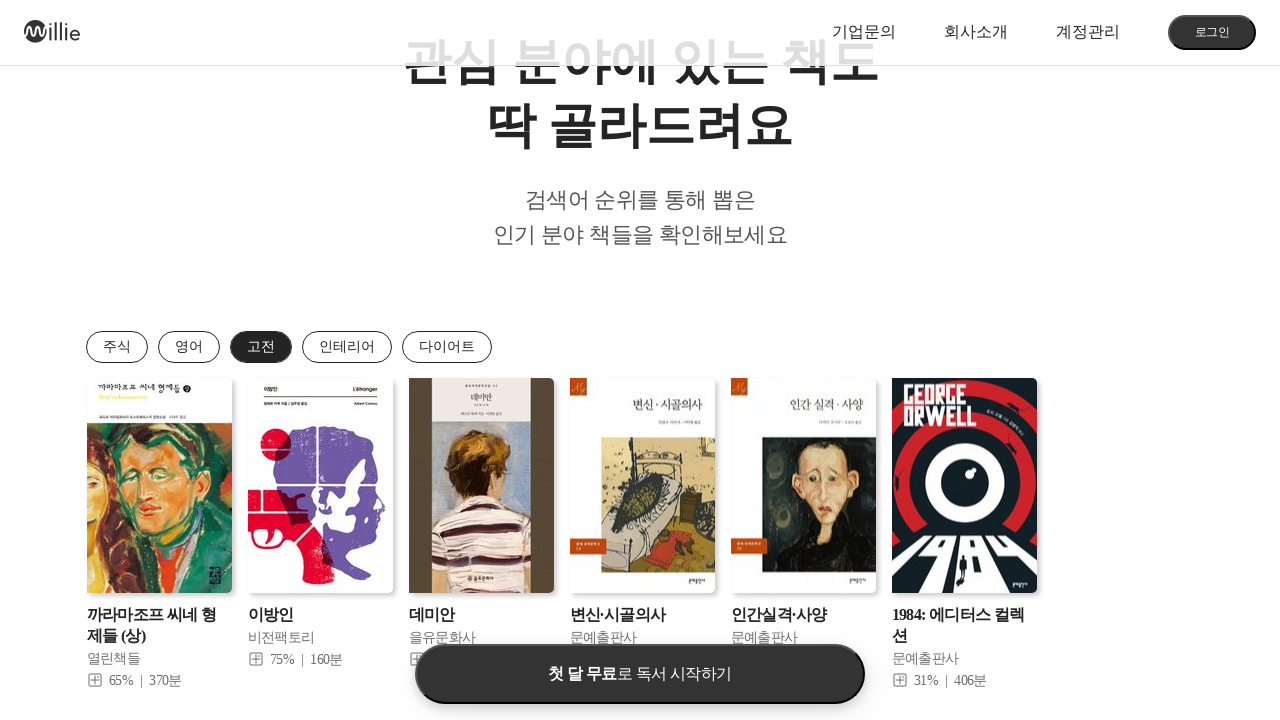

Clicked favorite books category tab 4 of 5 at (346, 347) on section.fav-books div.tab-content label >> nth=3
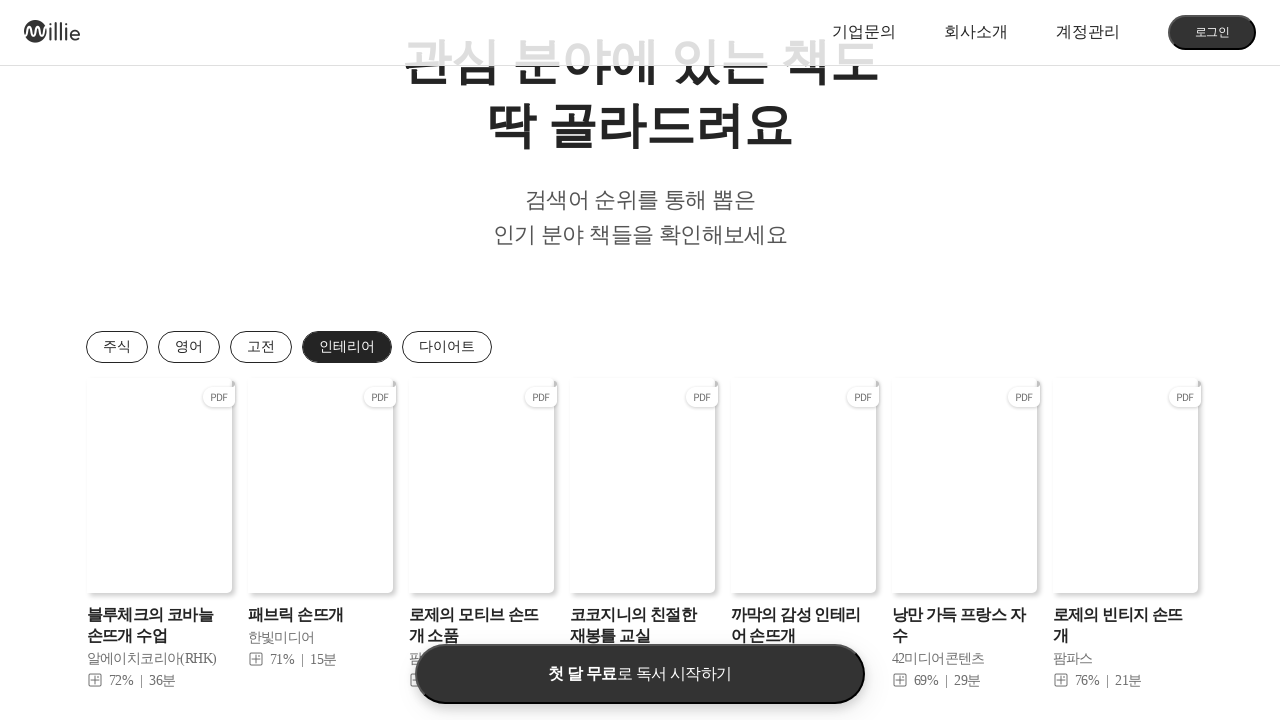

Waited for category 4 content to display
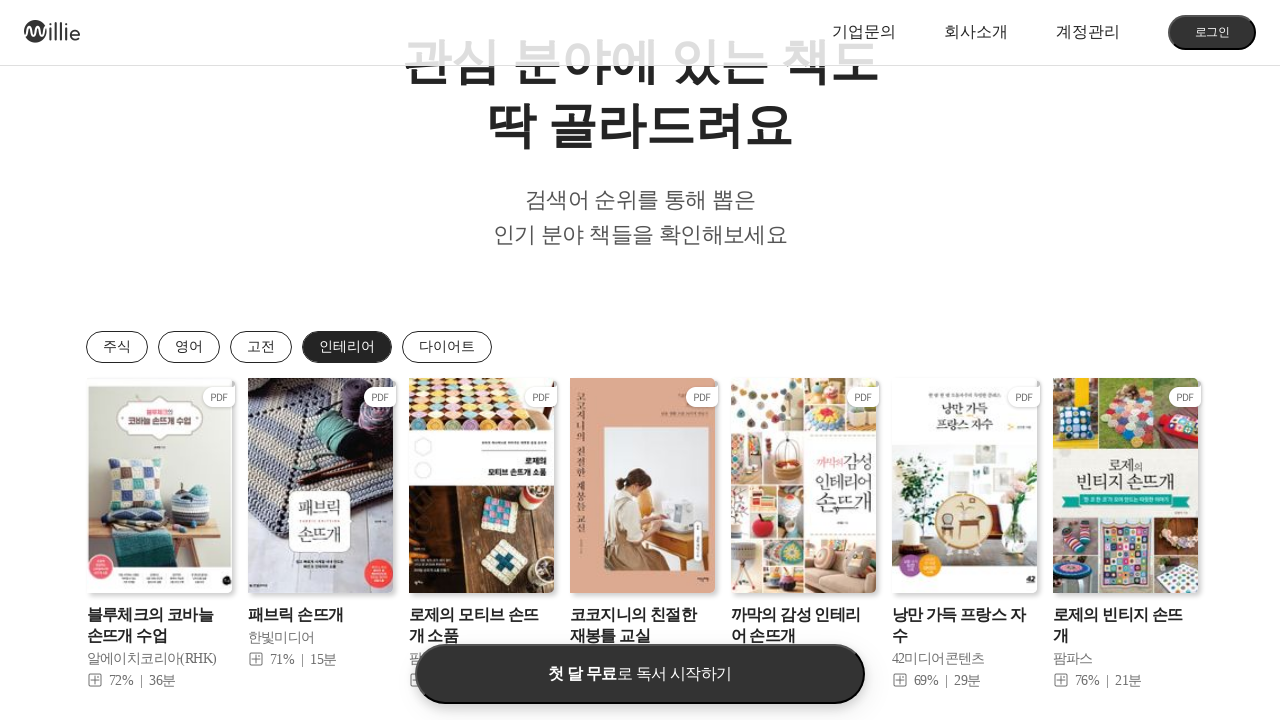

Clicked favorite books category tab 5 of 5 at (446, 347) on section.fav-books div.tab-content label >> nth=4
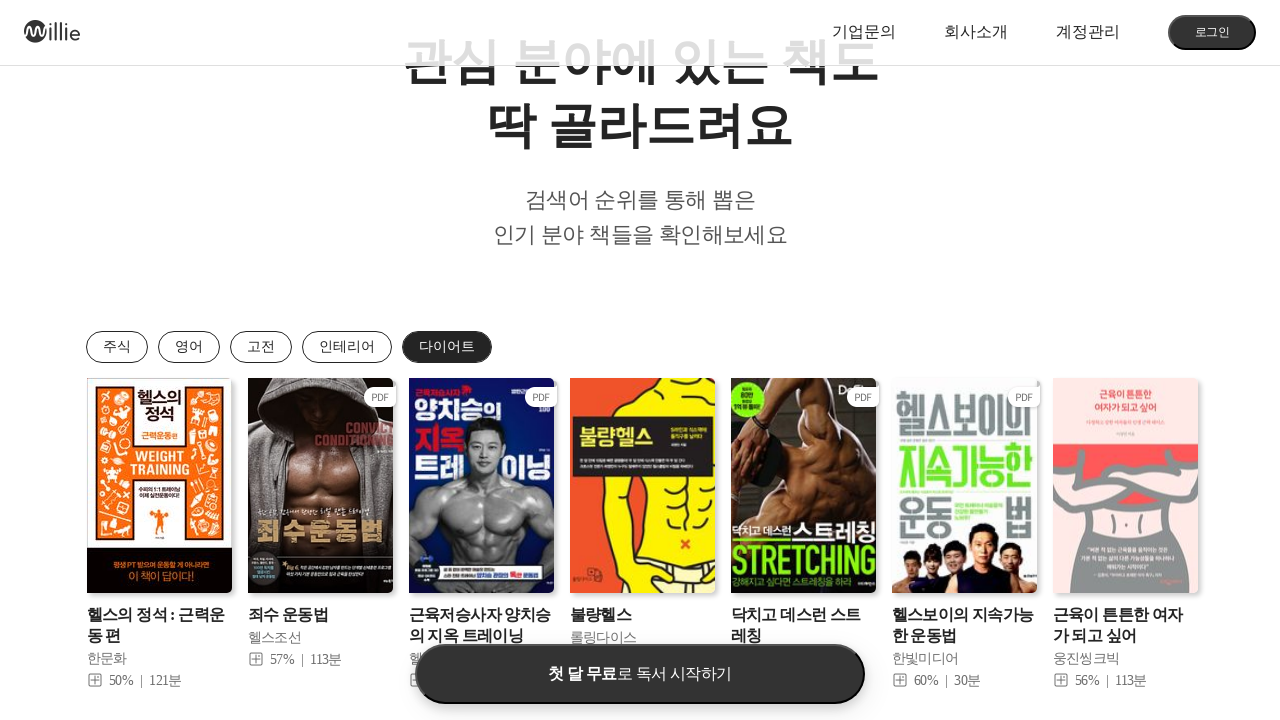

Waited for category 5 content to display
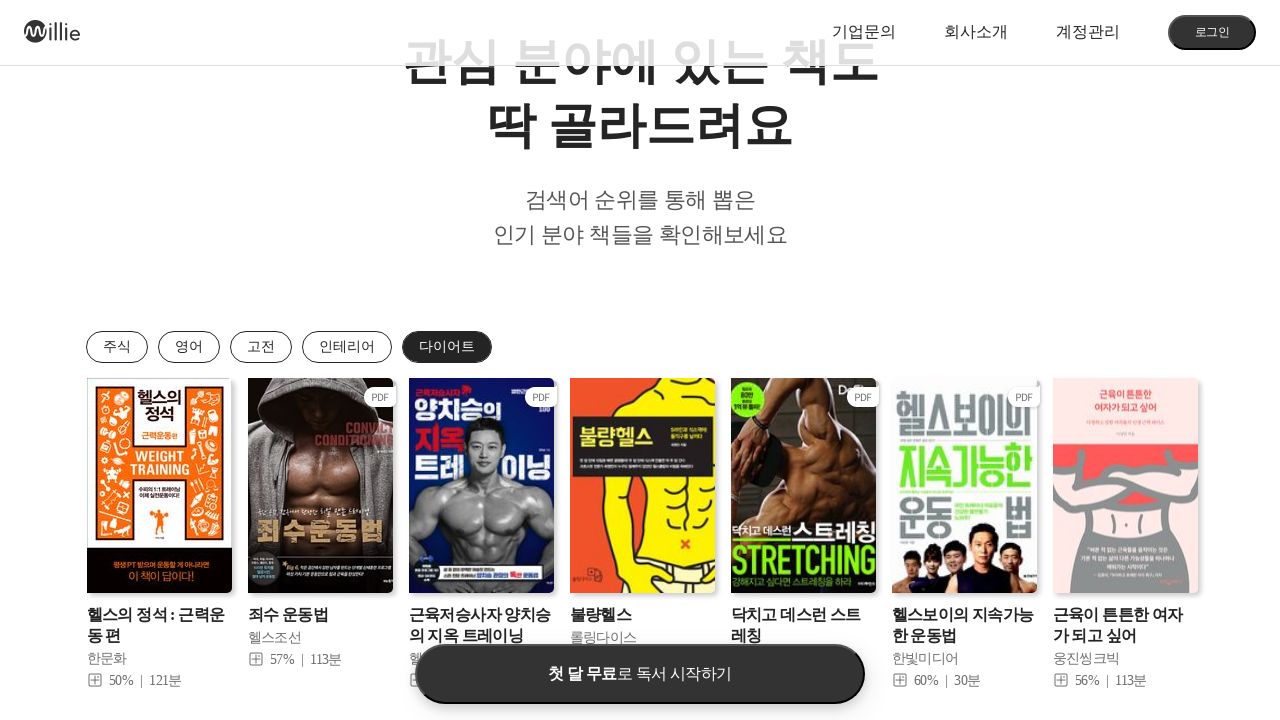

Completed favorite books section navigation
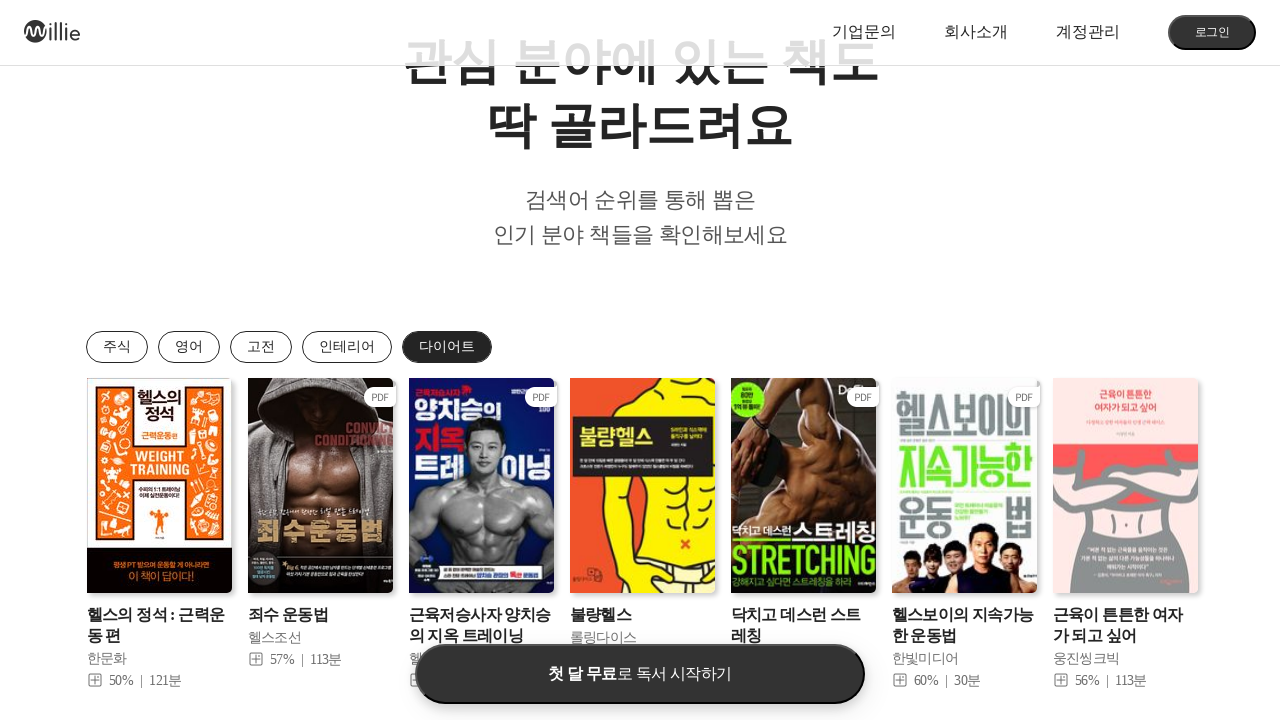

Scrolled to example section
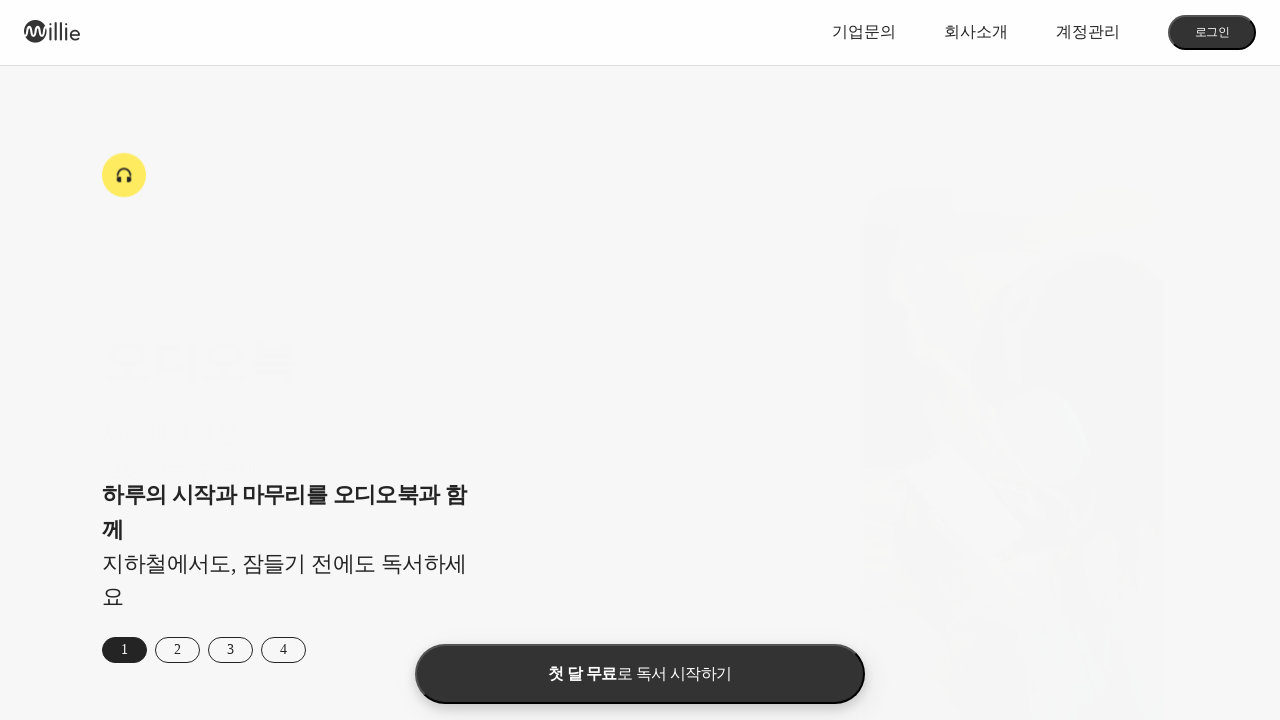

Clicked audiobook example number 1 of 4 at (125, 650) on #tab-1 ul.click-num li >> nth=0
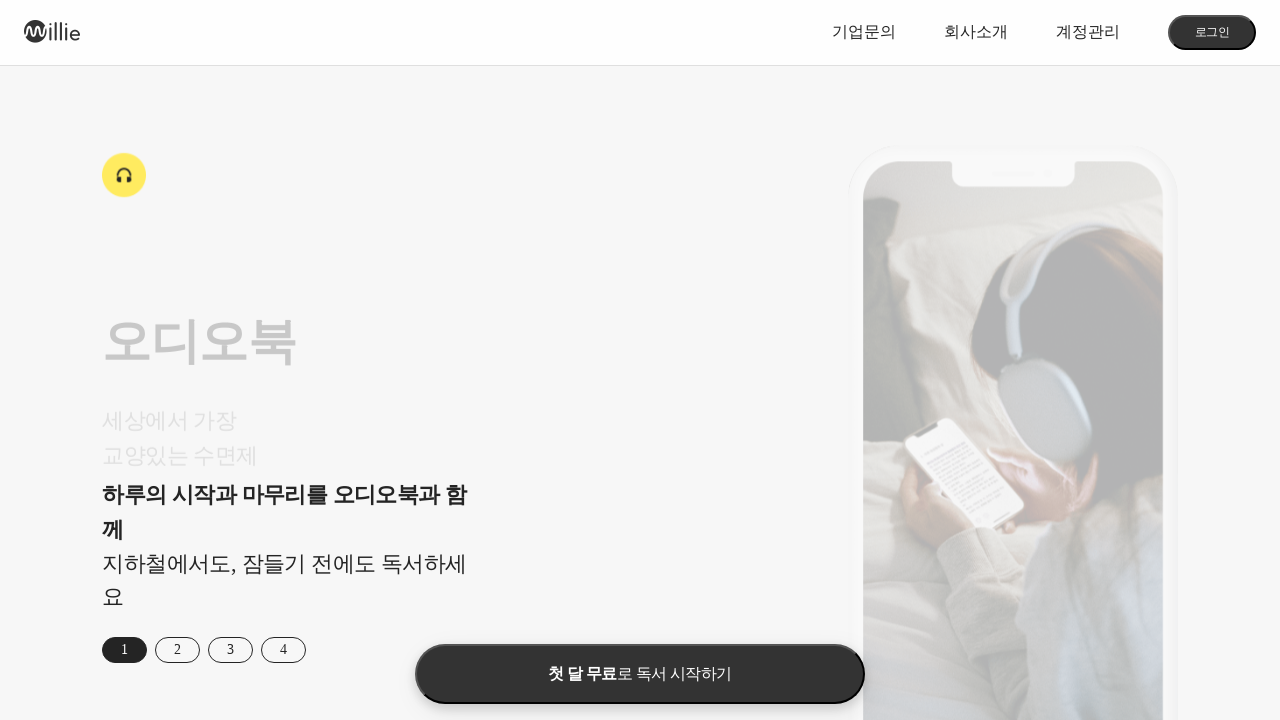

Waited for audiobook example 1 to load
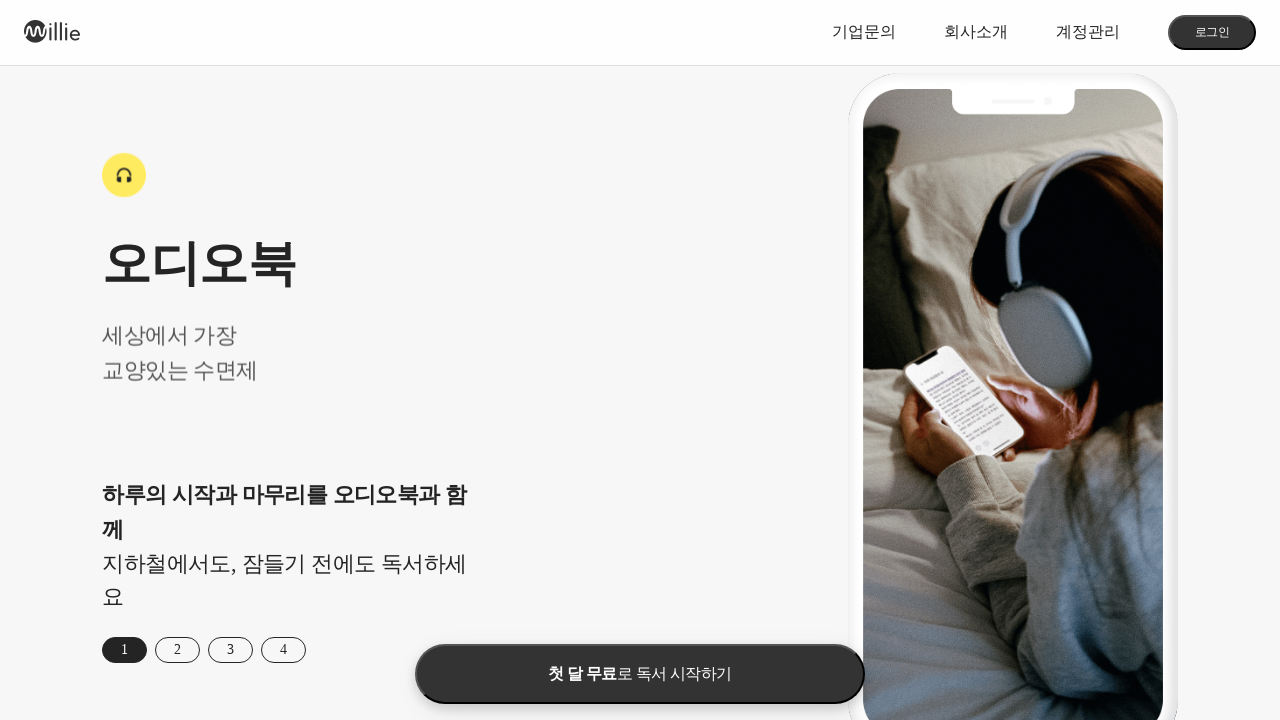

Clicked audiobook example number 2 of 4 at (178, 650) on #tab-1 ul.click-num li >> nth=1
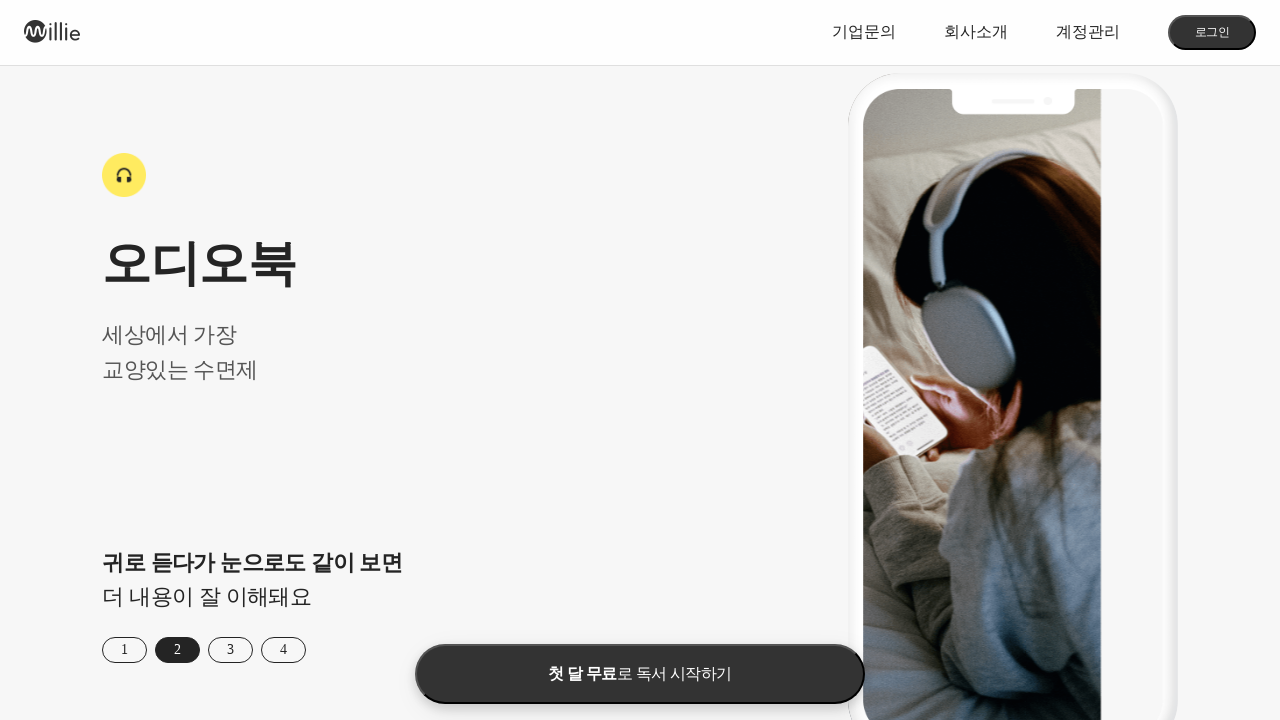

Waited for audiobook example 2 to load
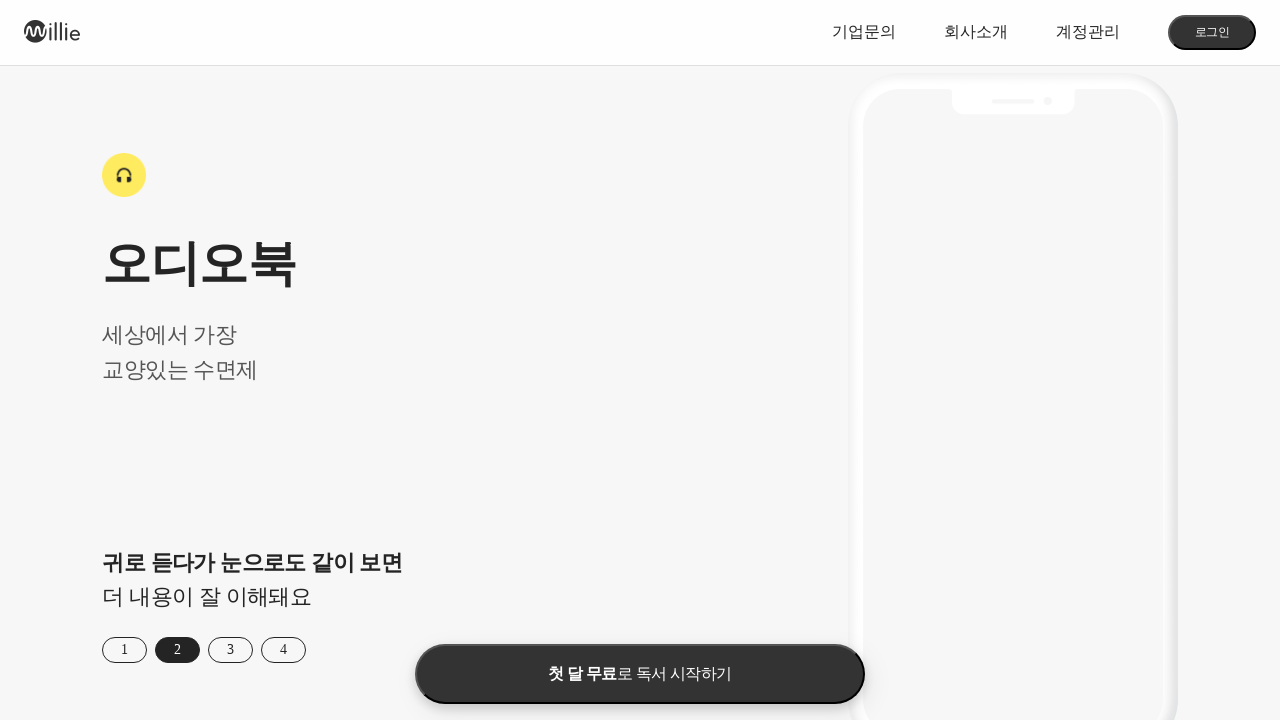

Clicked audiobook example number 3 of 4 at (231, 650) on #tab-1 ul.click-num li >> nth=2
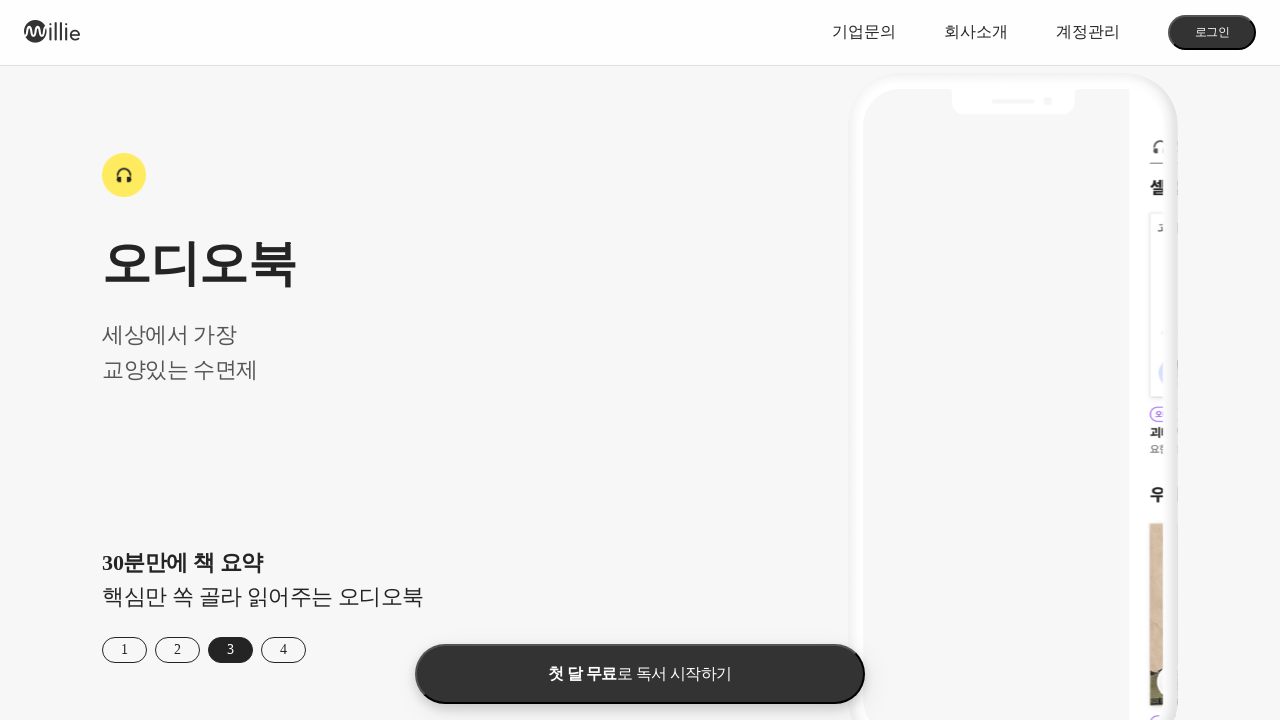

Waited for audiobook example 3 to load
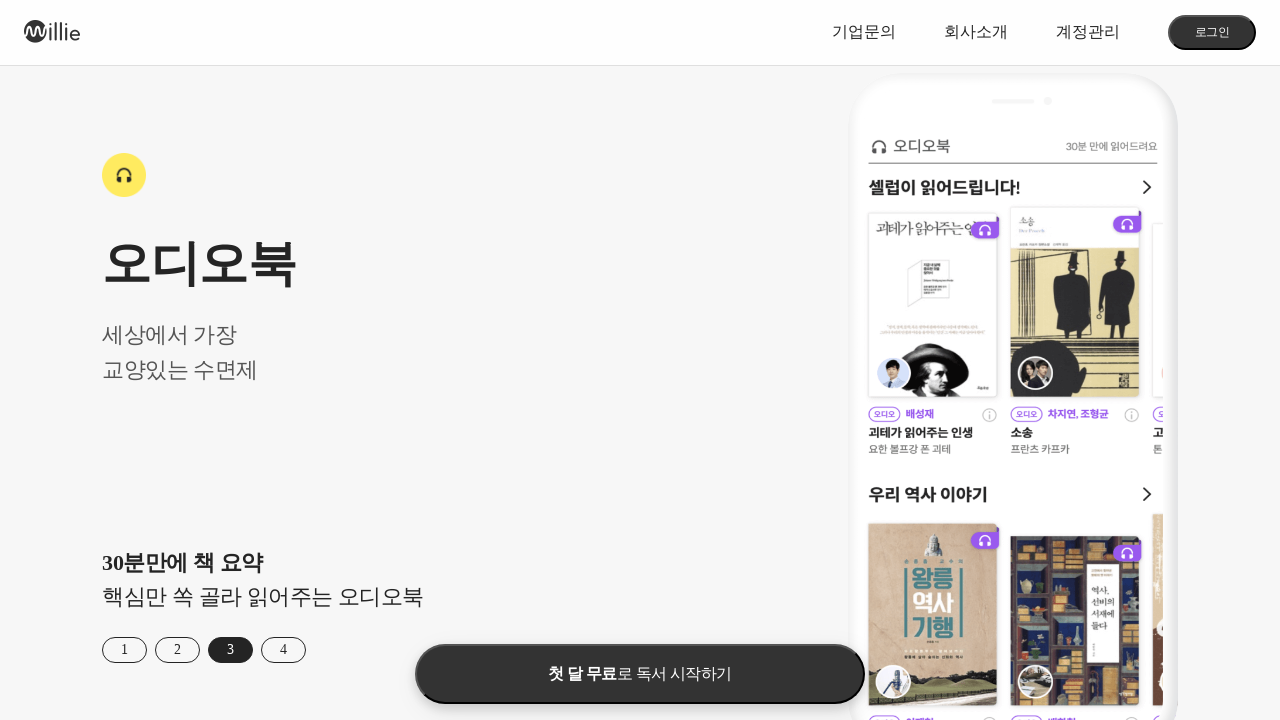

Clicked audiobook example number 4 of 4 at (284, 650) on #tab-1 ul.click-num li >> nth=3
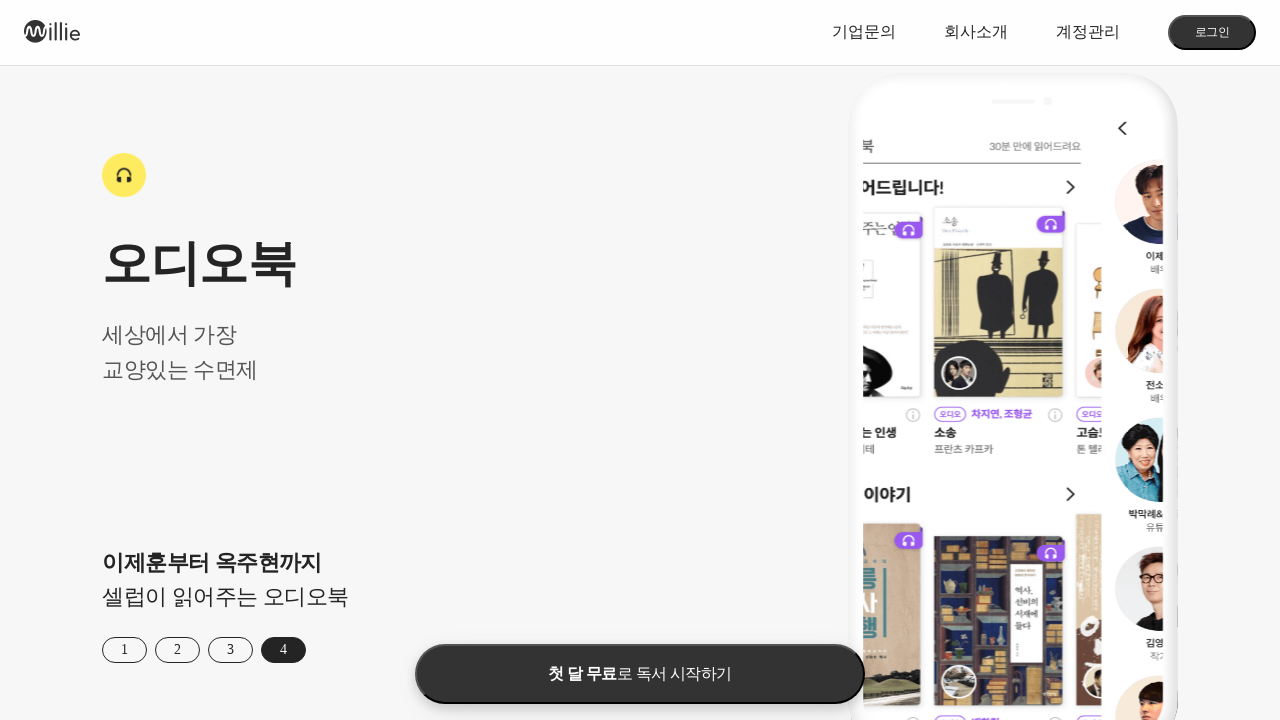

Waited for audiobook example 4 to load
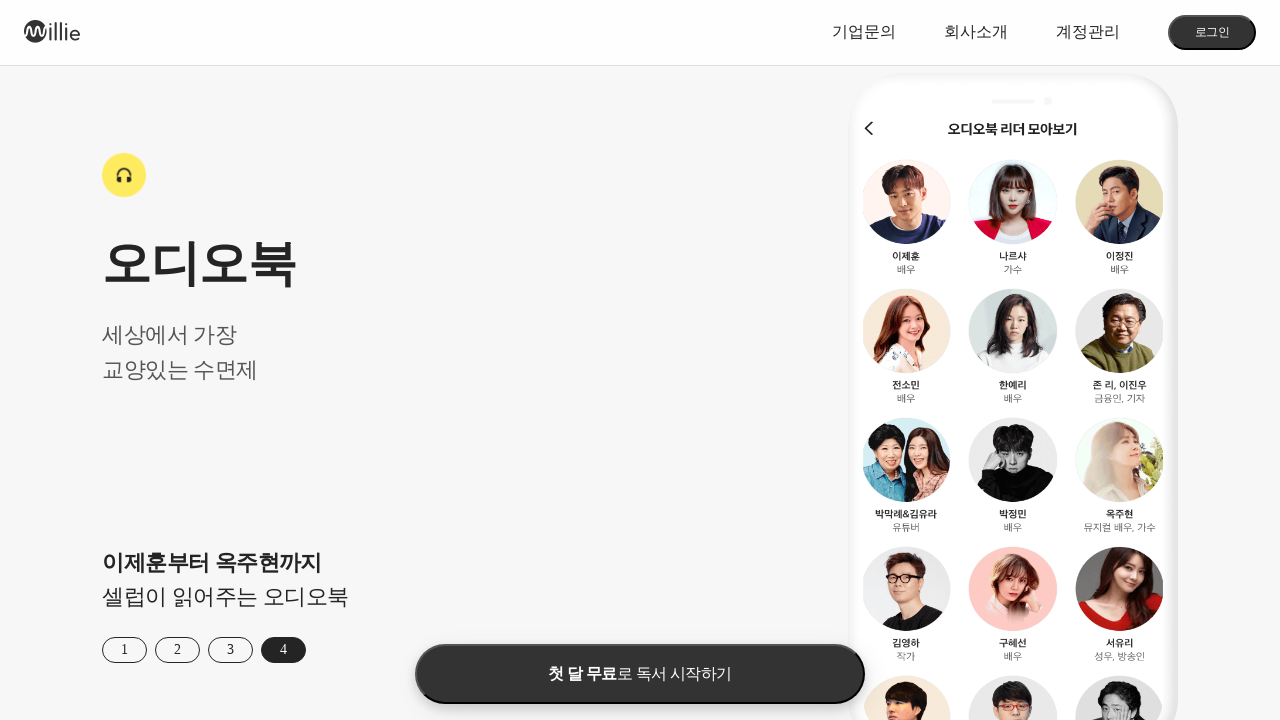

Scrolled up slightly to avoid header overlap
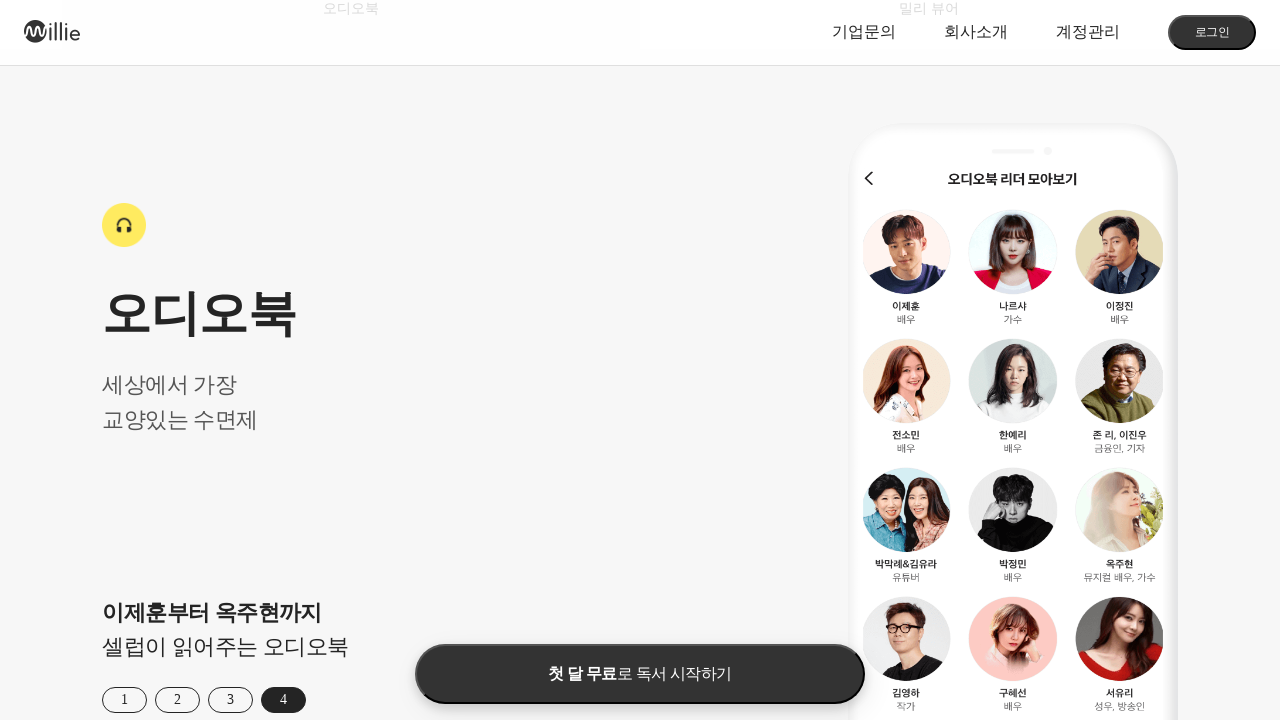

Clicked Millie viewer tab in example section at (929, 668) on .example-tab .tabs-ul .tab-item >> nth=1
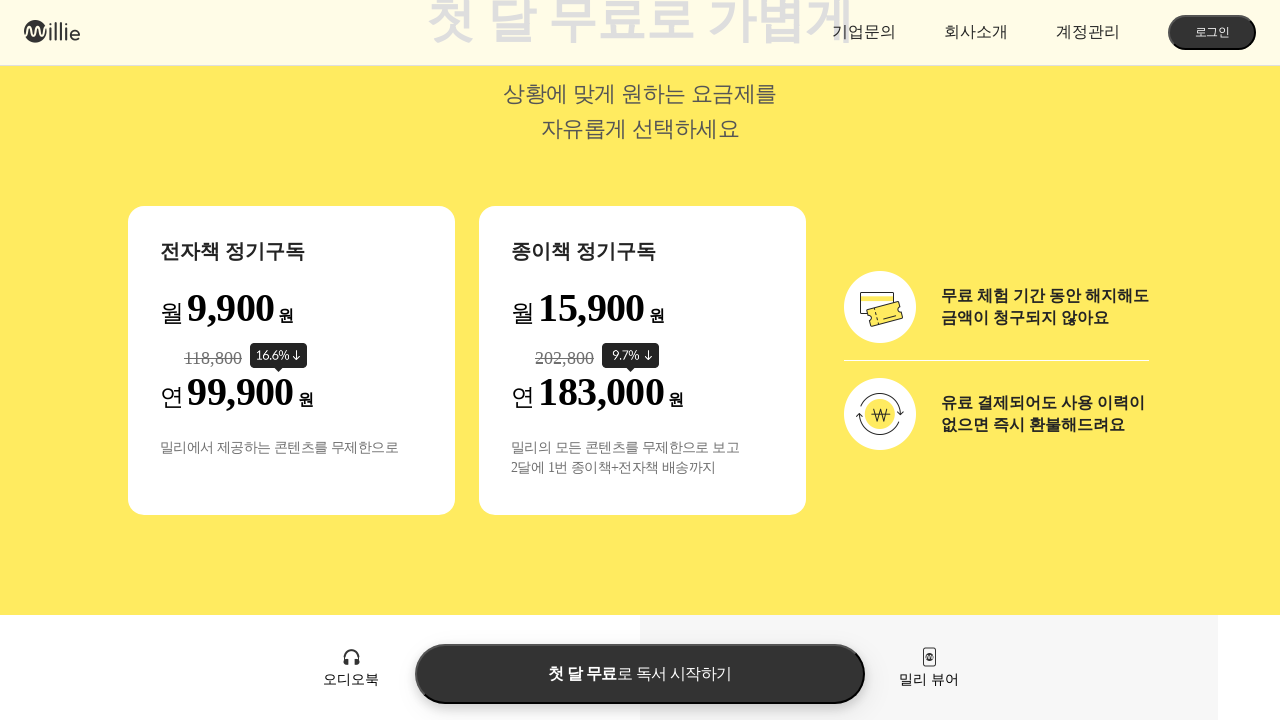

Clicked Millie viewer example number 1 of 4 at (125, 360) on #tab-2 ul.click-num li >> nth=0
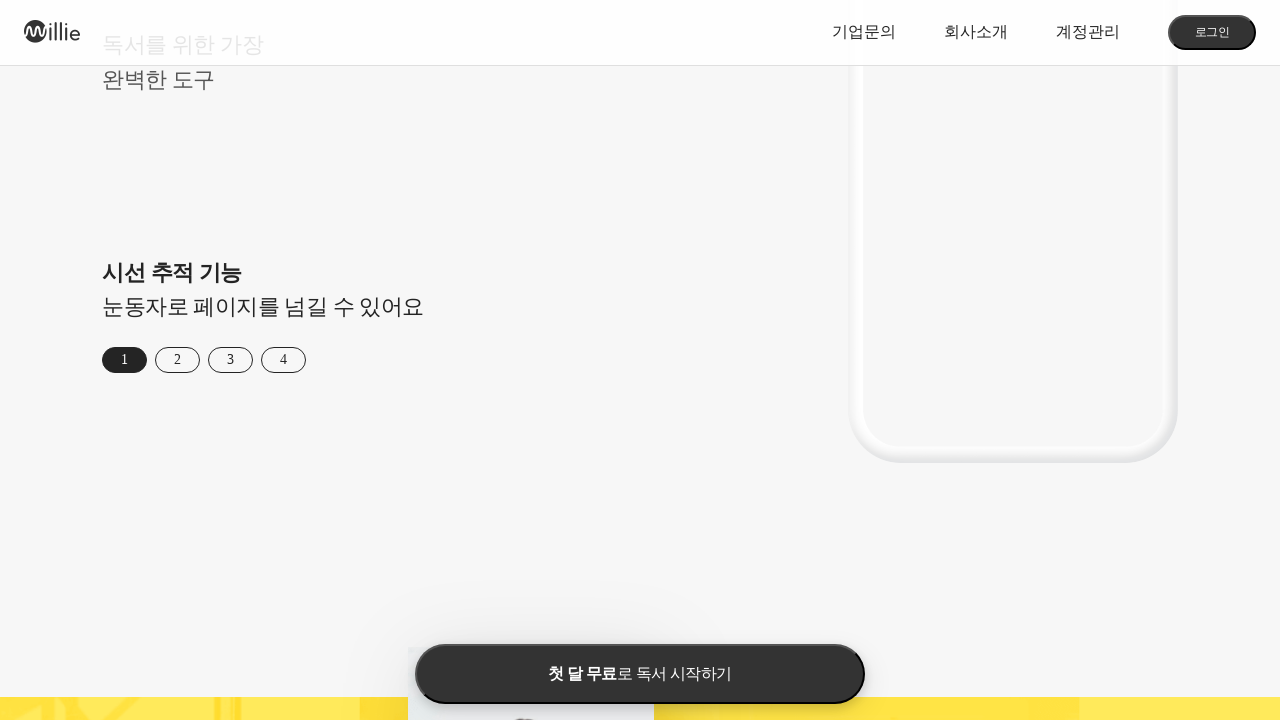

Waited for Millie viewer example 1 to display
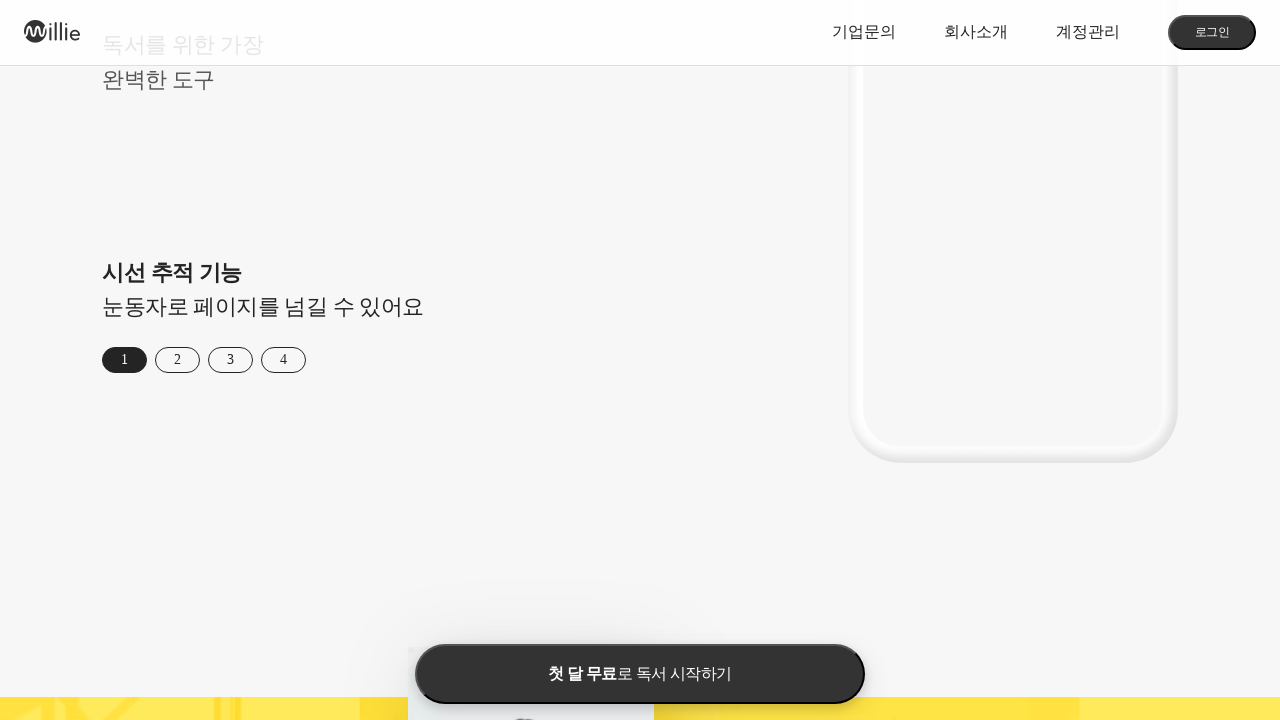

Clicked Millie viewer example number 2 of 4 at (178, 360) on #tab-2 ul.click-num li >> nth=1
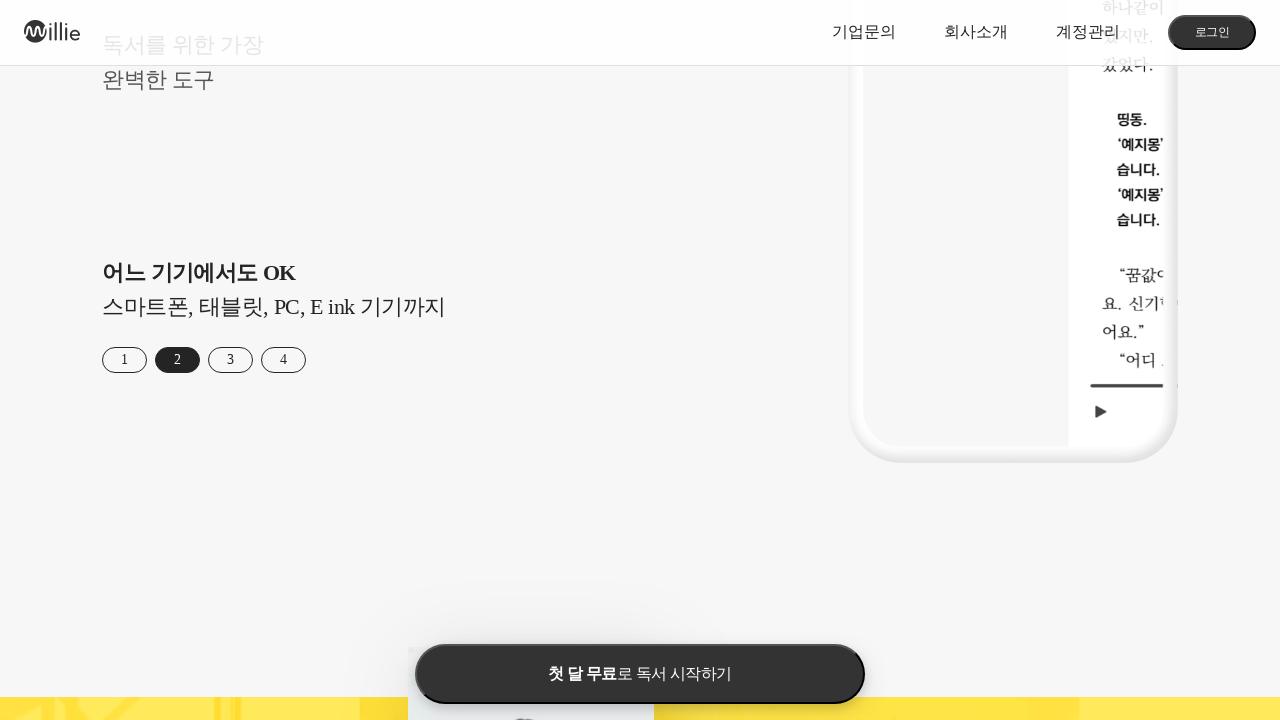

Waited for Millie viewer example 2 to display
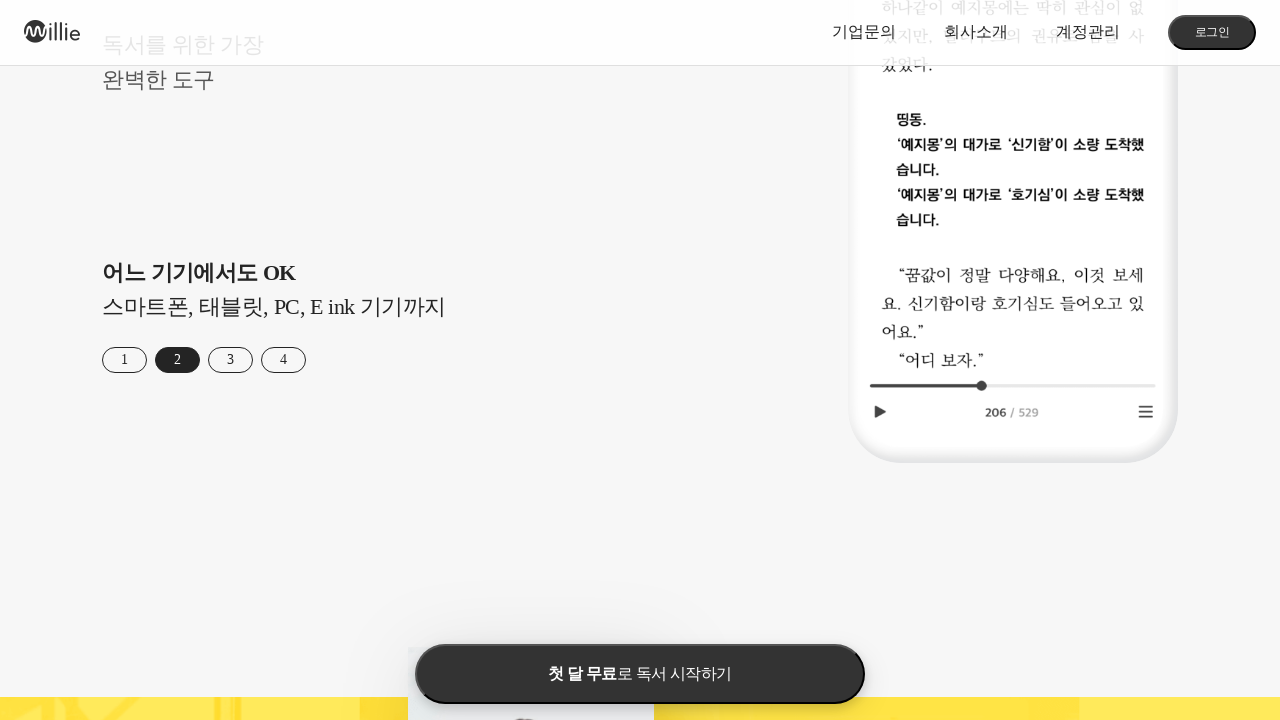

Clicked Millie viewer example number 3 of 4 at (231, 360) on #tab-2 ul.click-num li >> nth=2
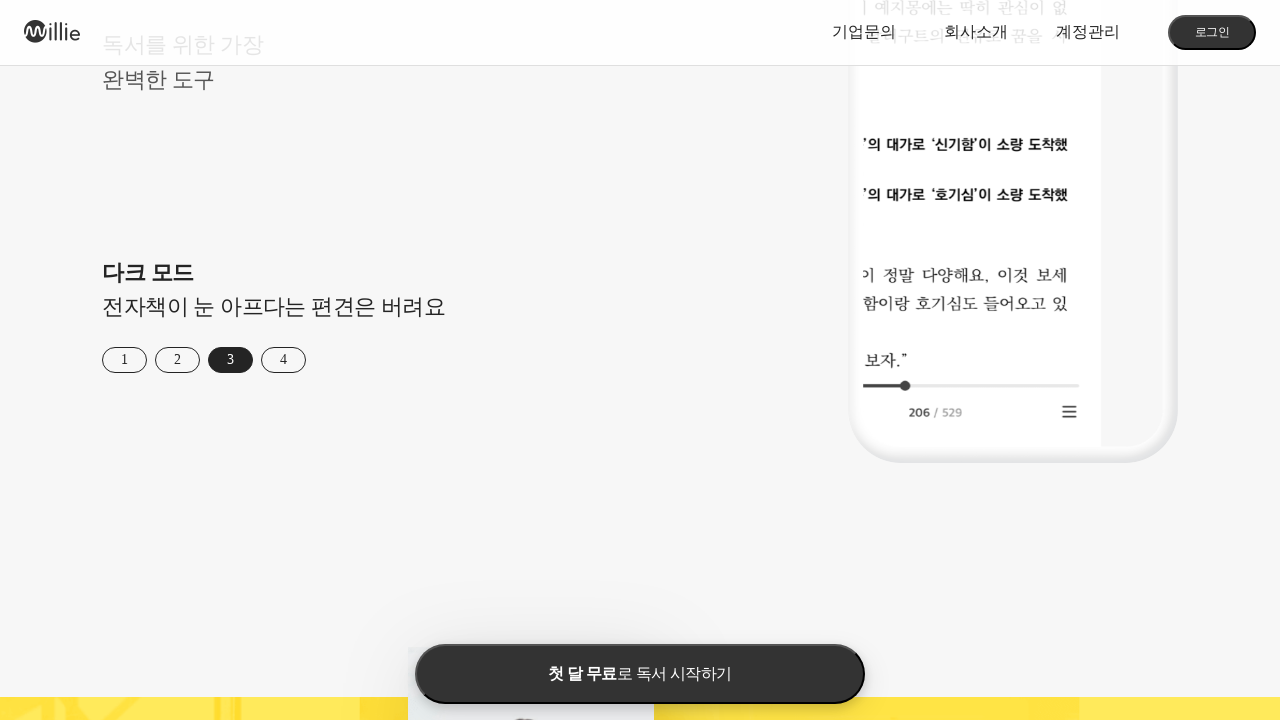

Waited for Millie viewer example 3 to display
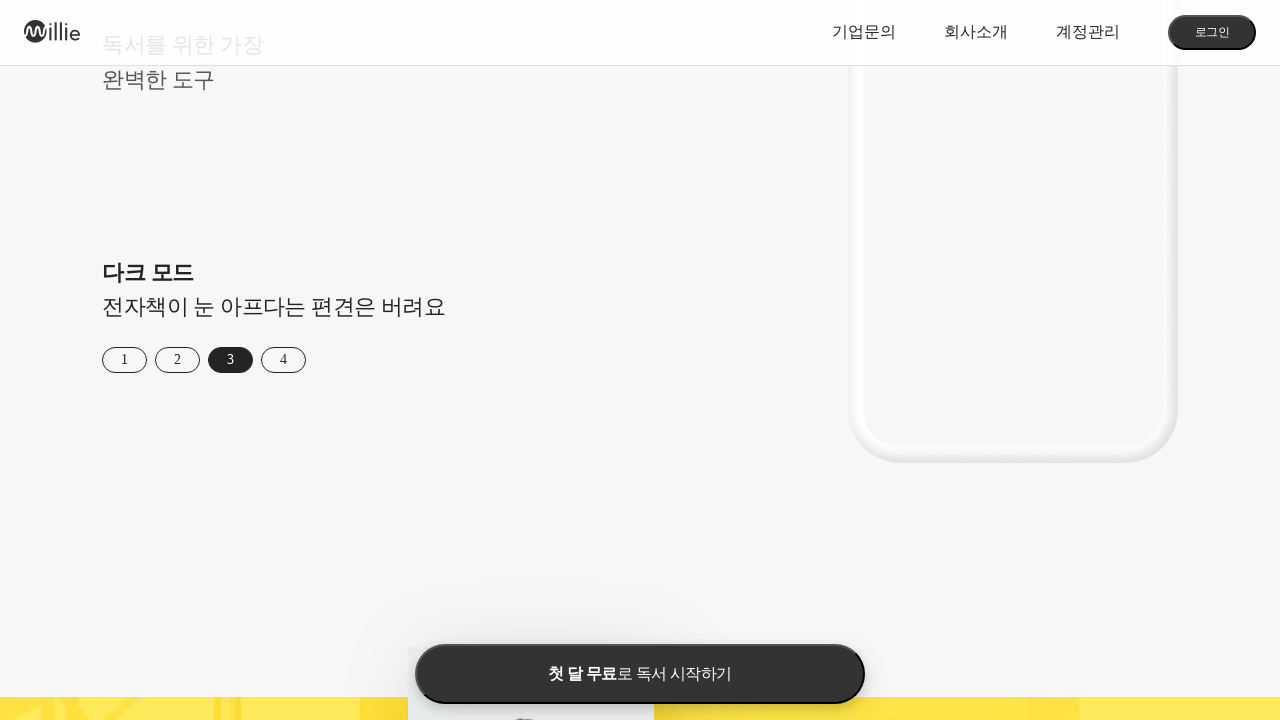

Clicked Millie viewer example number 4 of 4 at (284, 360) on #tab-2 ul.click-num li >> nth=3
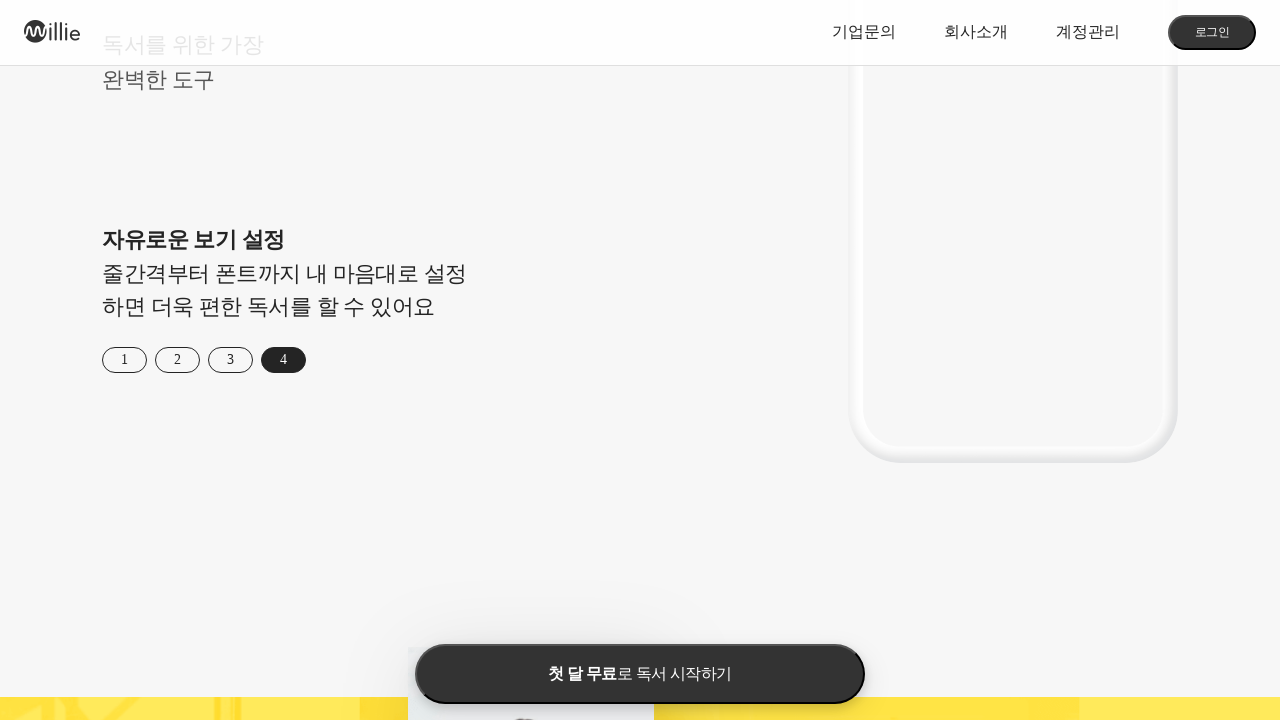

Waited for Millie viewer example 4 to display
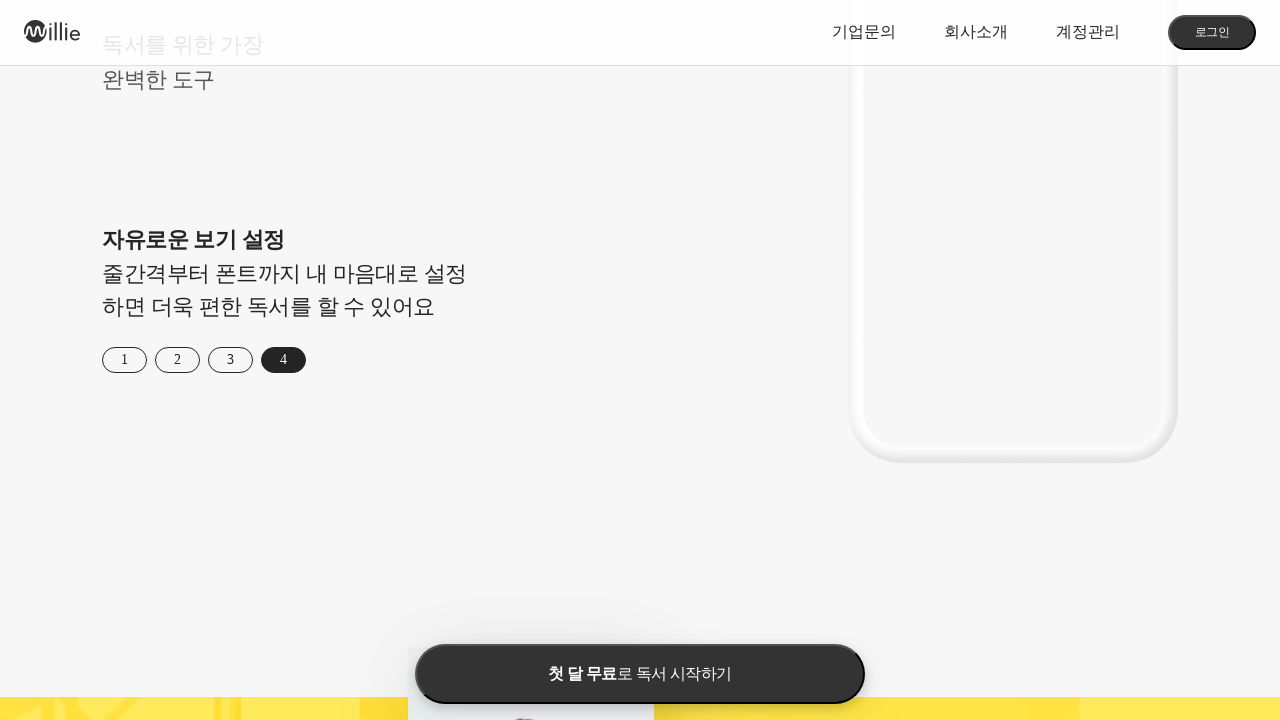

Scrolled to story section
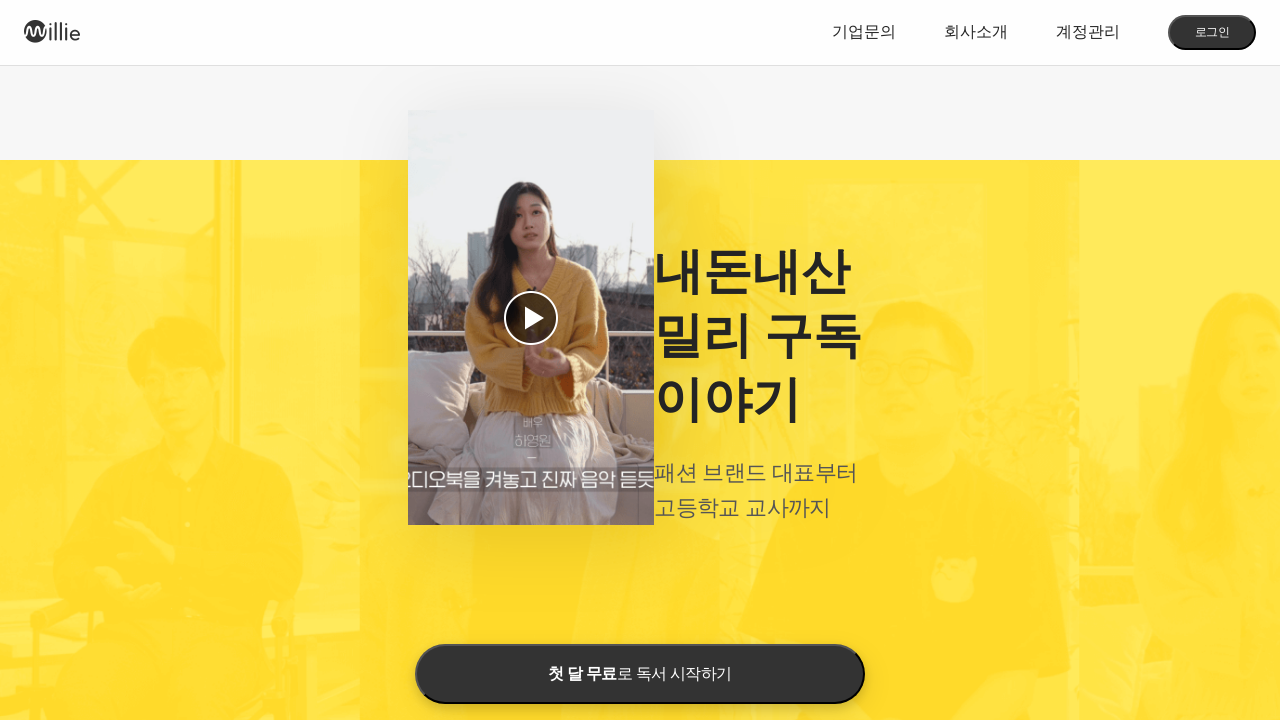

Clicked second video play button in story section at (531, 318) on .play-button-2
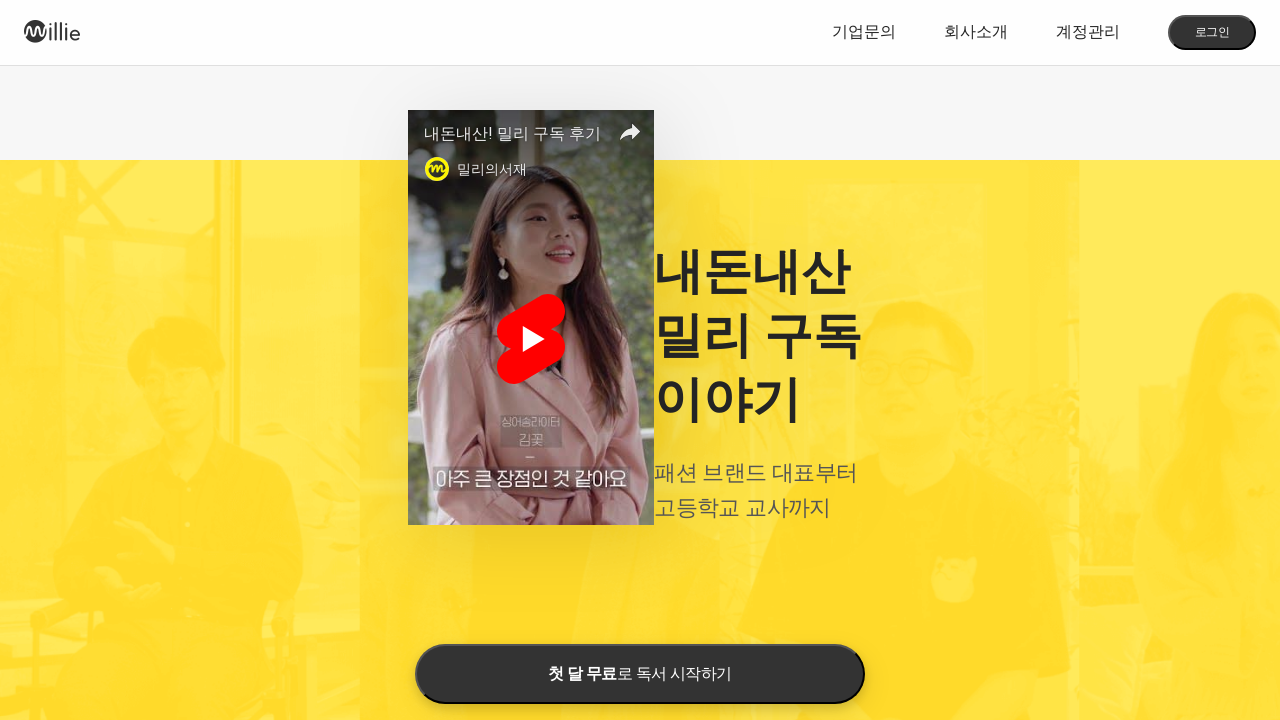

Waited 5 seconds for story video to play
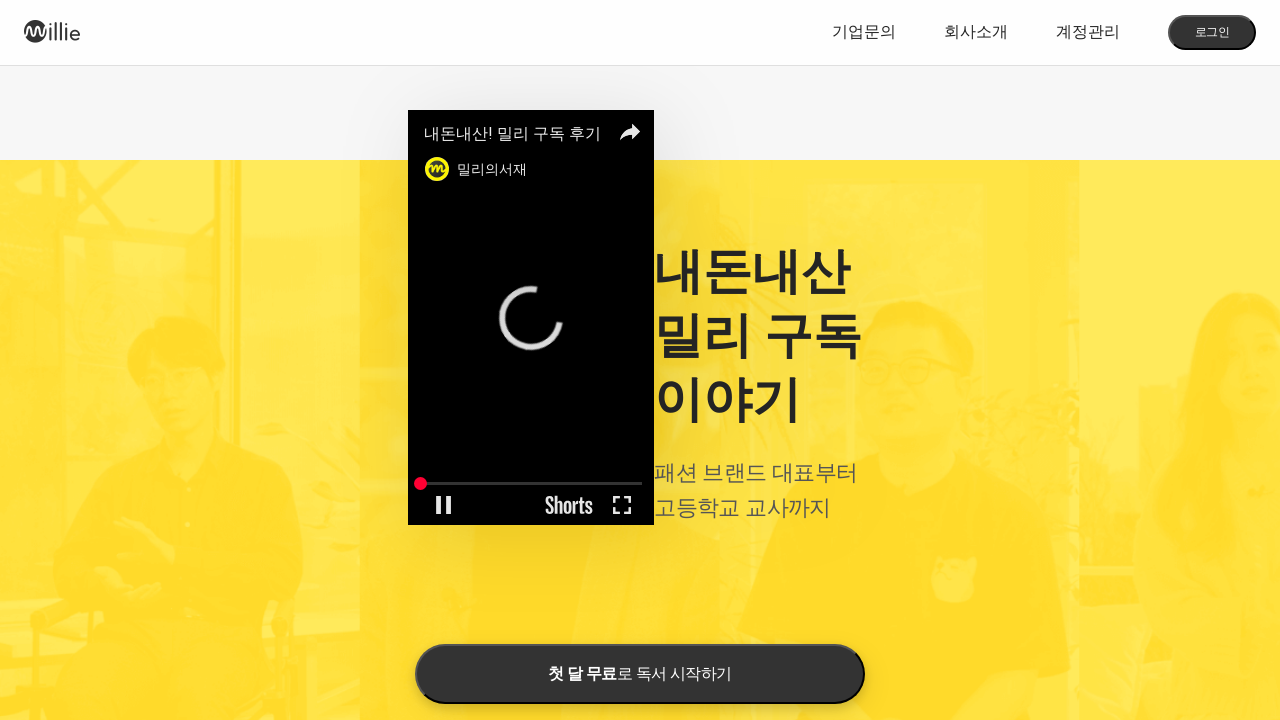

Reloaded page after story video playback
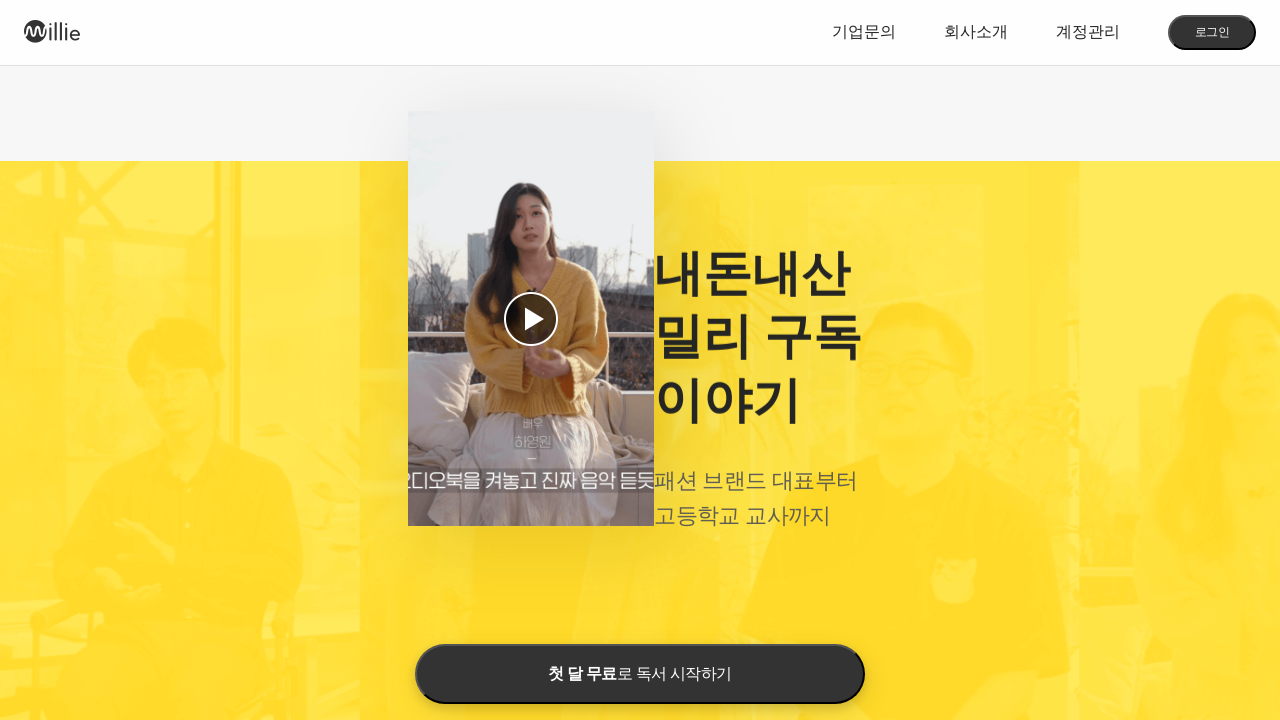

Waited for page reload to complete
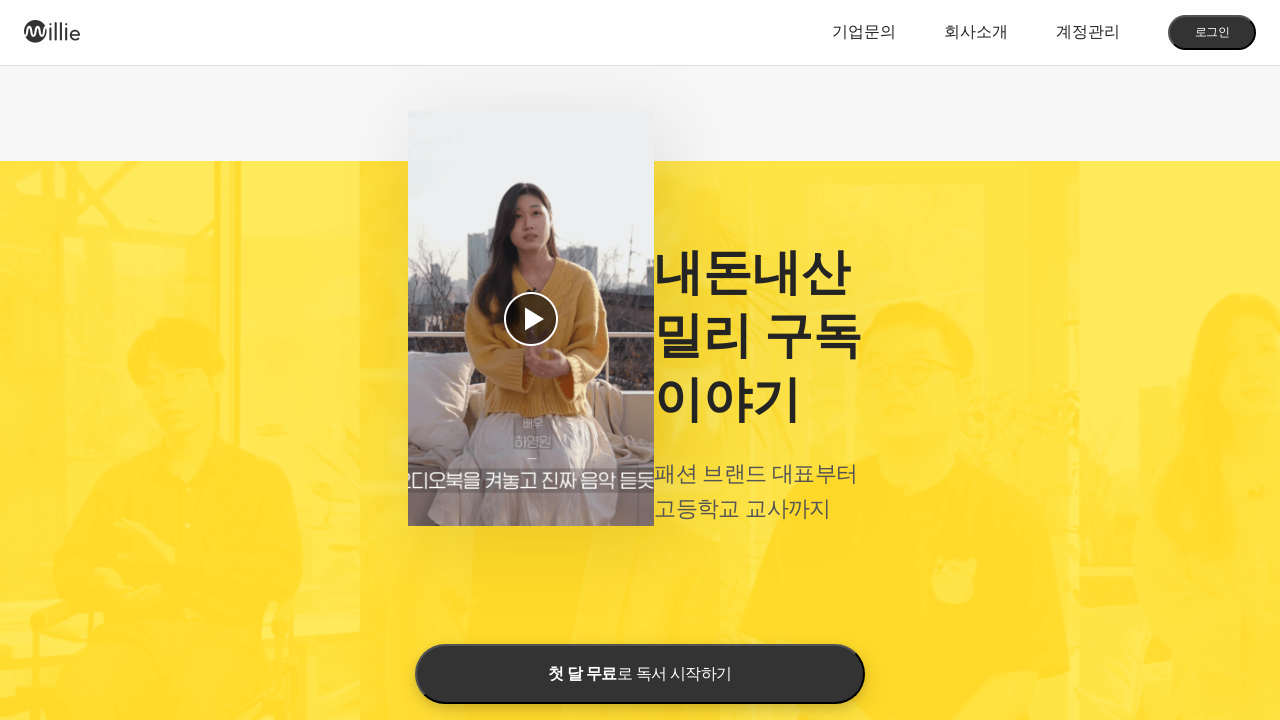

Scrolled to QA FAQ section
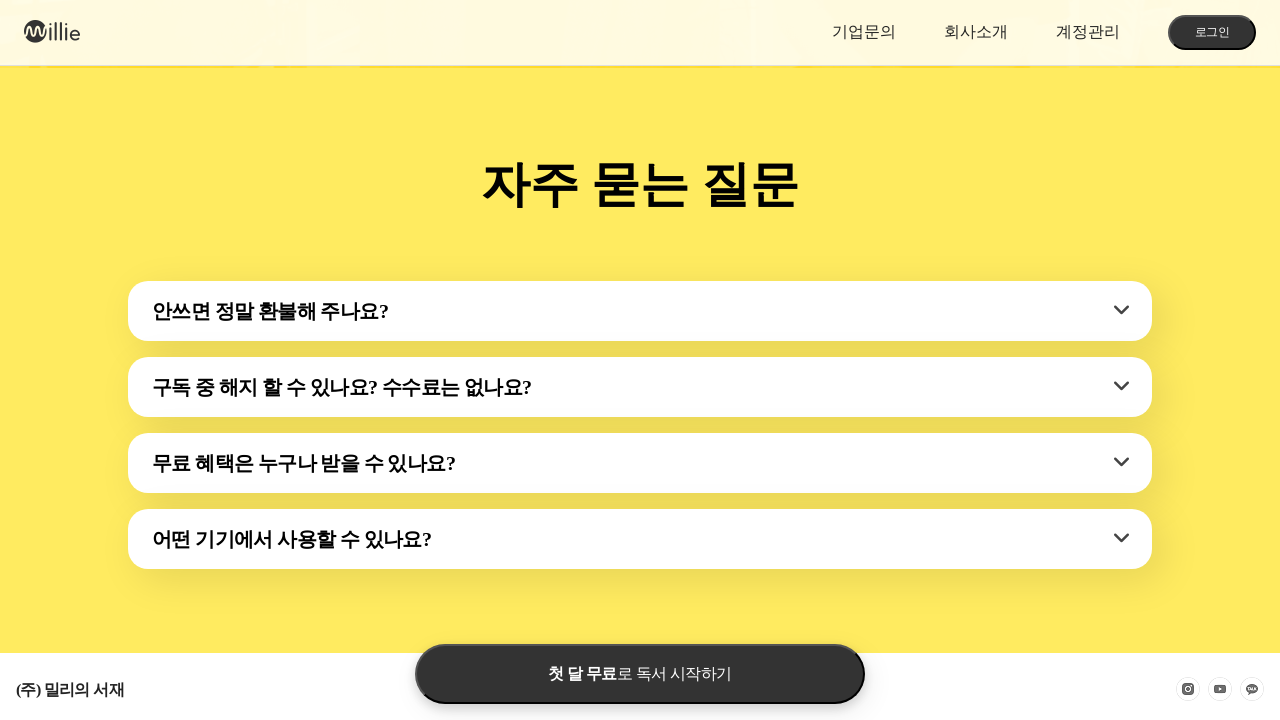

Clicked FAQ accordion item 1 to expand at (640, 311) on ul.accordion li.accordion-item >> nth=0
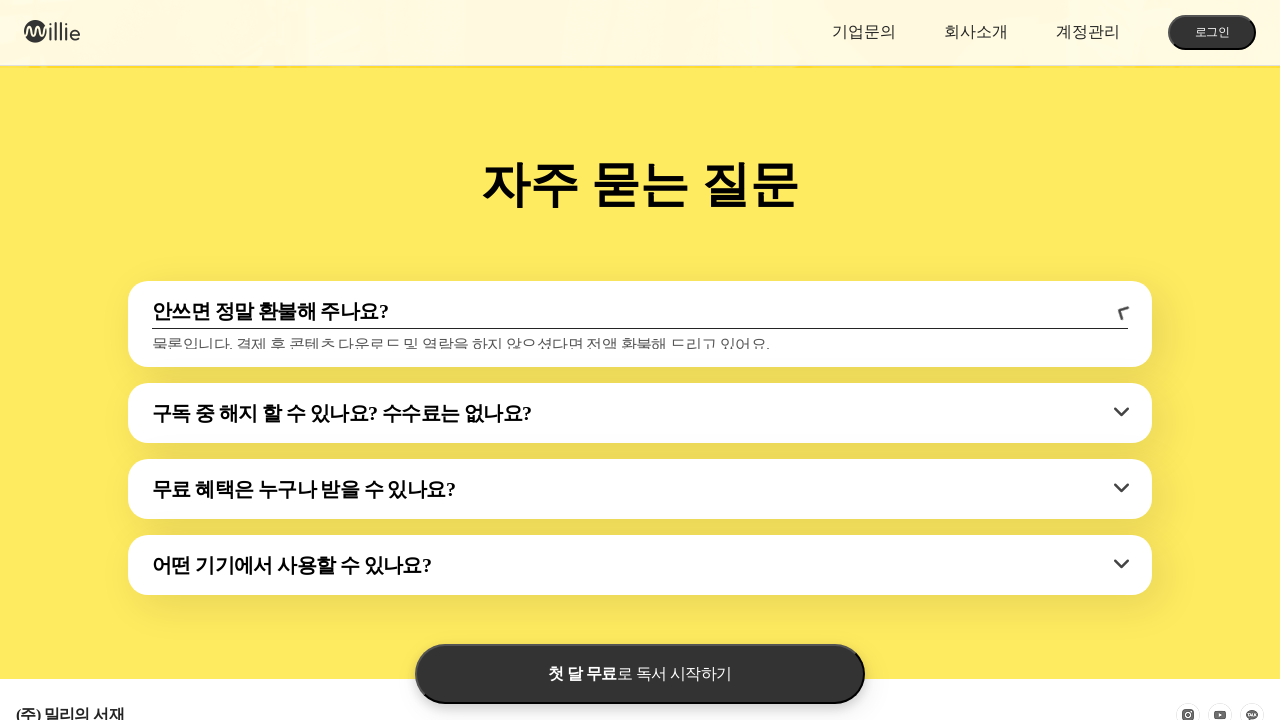

Waited for FAQ accordion item 1 to expand
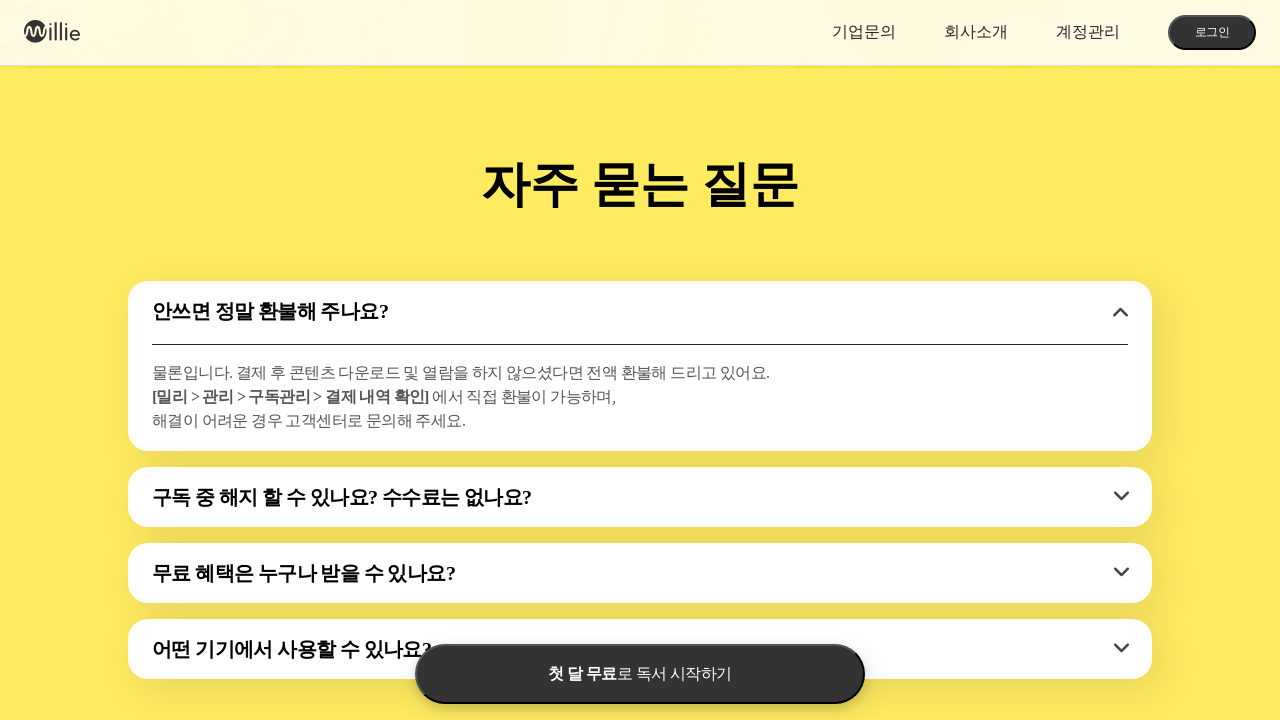

Clicked FAQ accordion item 2 to expand at (640, 497) on ul.accordion li.accordion-item >> nth=1
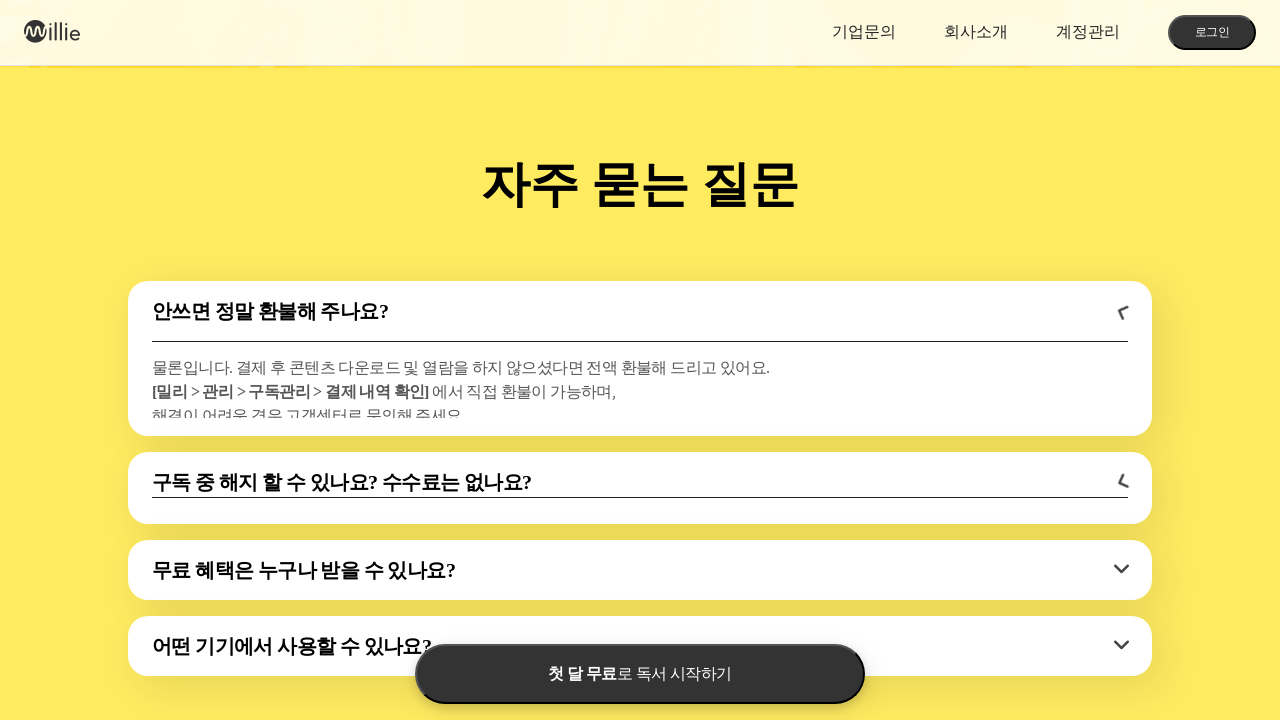

Waited for FAQ accordion item 2 to expand
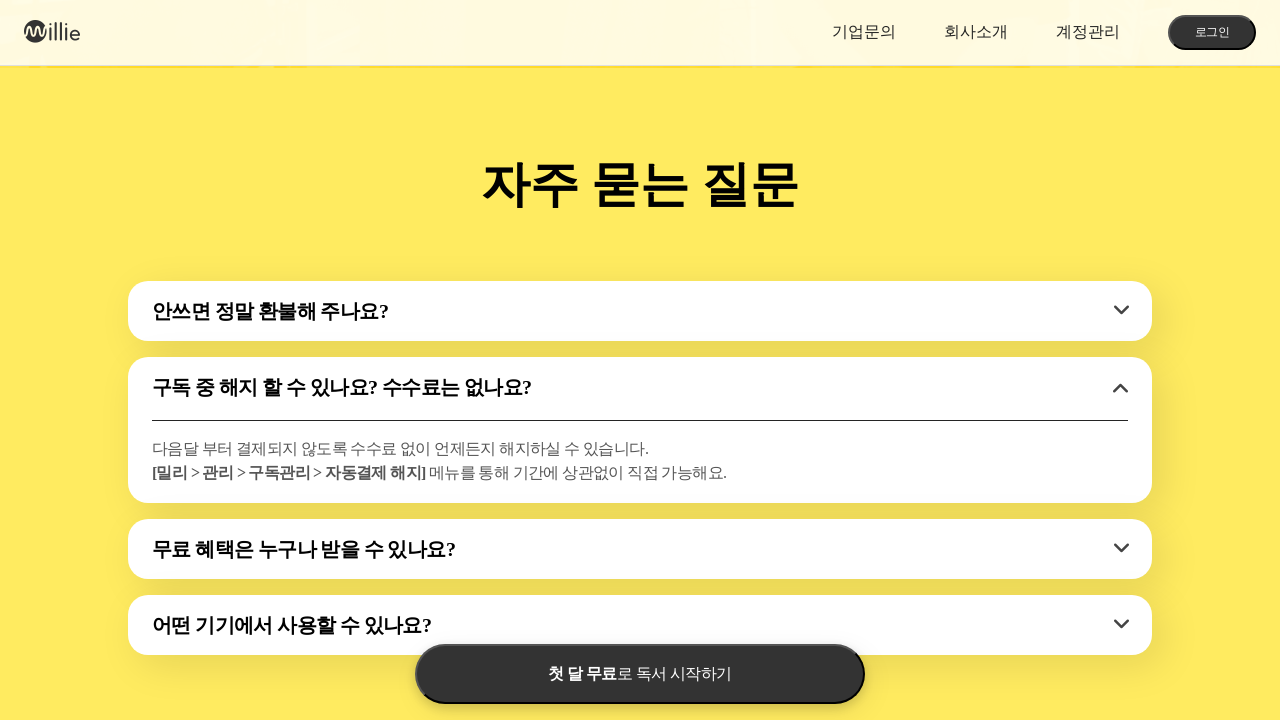

Clicked FAQ accordion item 3 to expand at (640, 549) on ul.accordion li.accordion-item >> nth=2
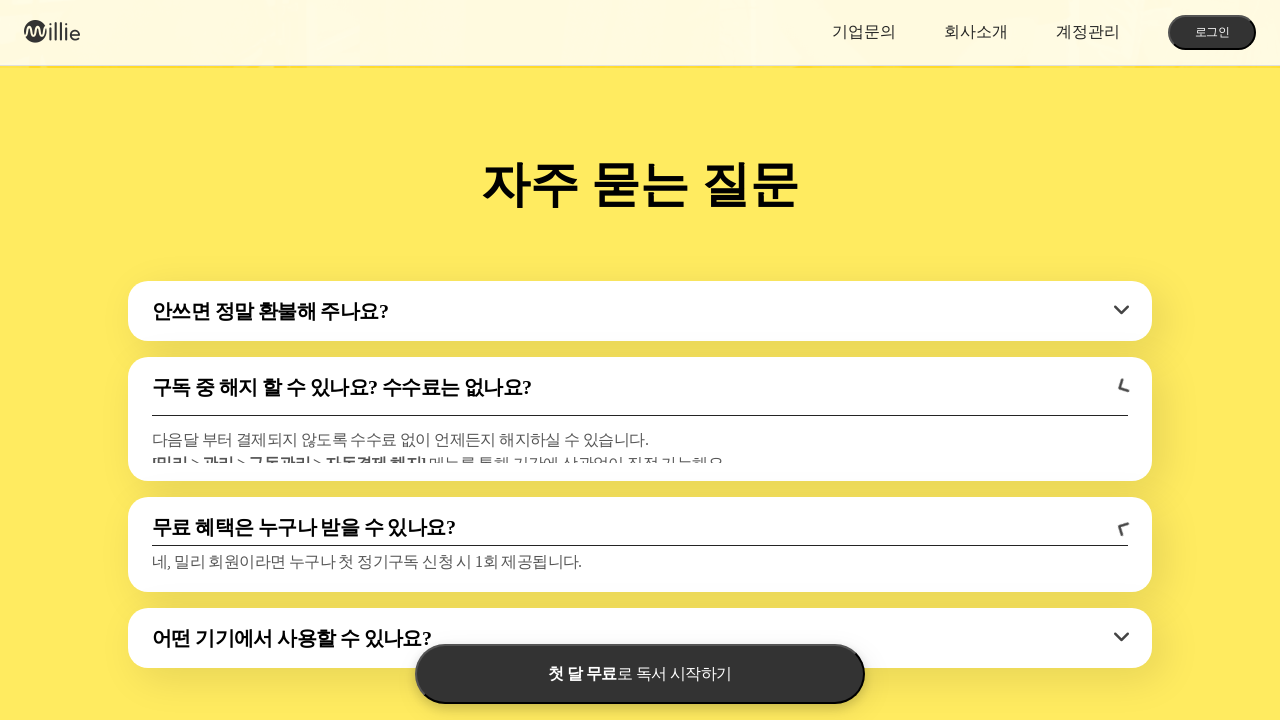

Waited for FAQ accordion item 3 to expand
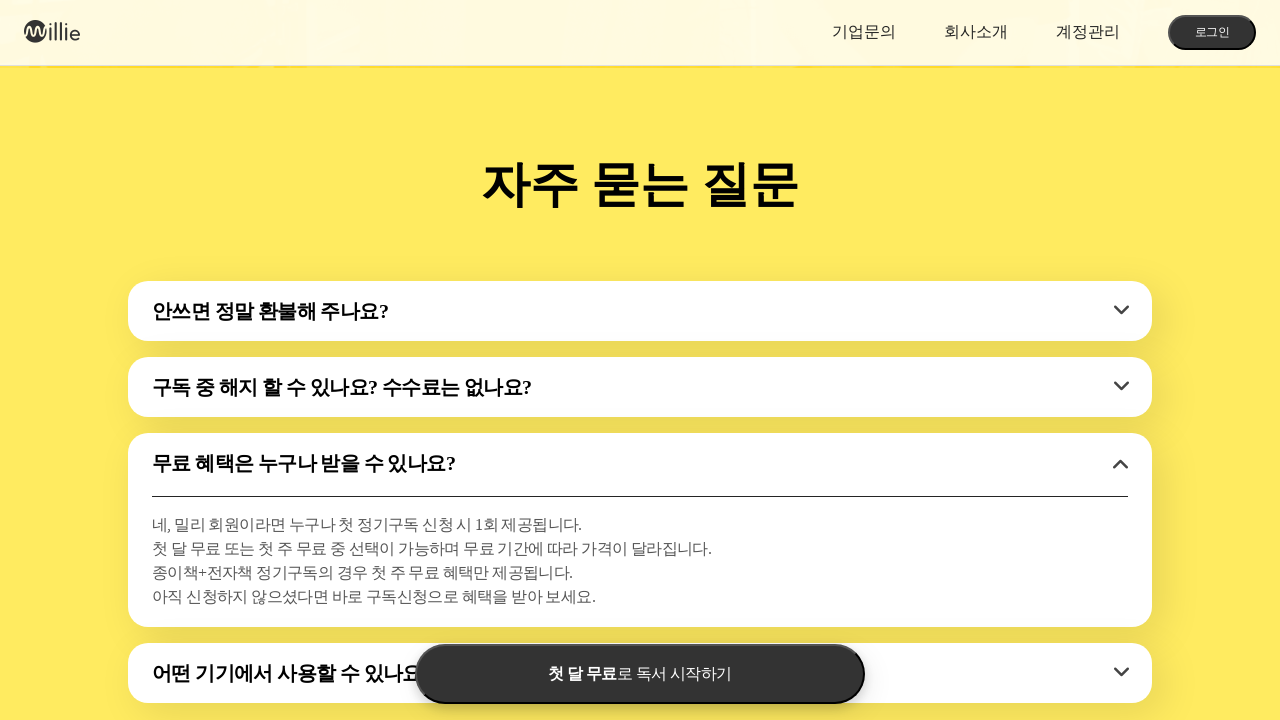

Clicked FAQ accordion item 4 to expand at (640, 360) on ul.accordion li.accordion-item >> nth=3
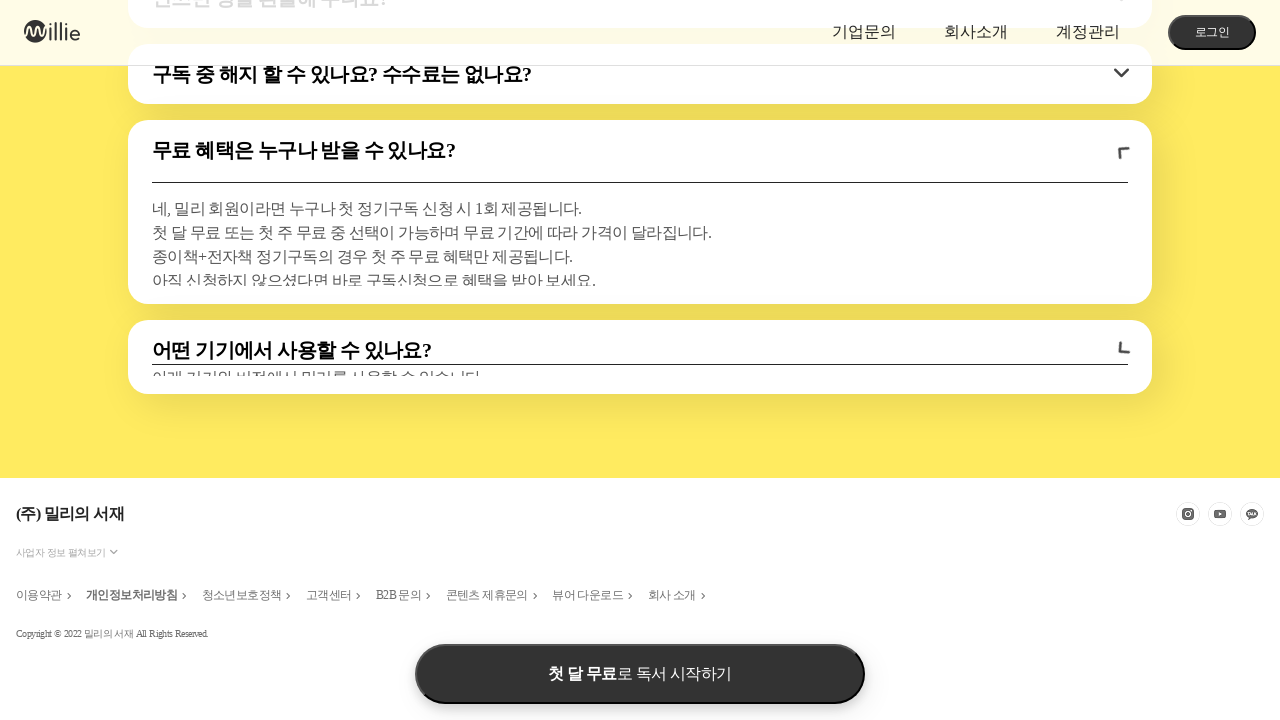

Waited for FAQ accordion item 4 to expand
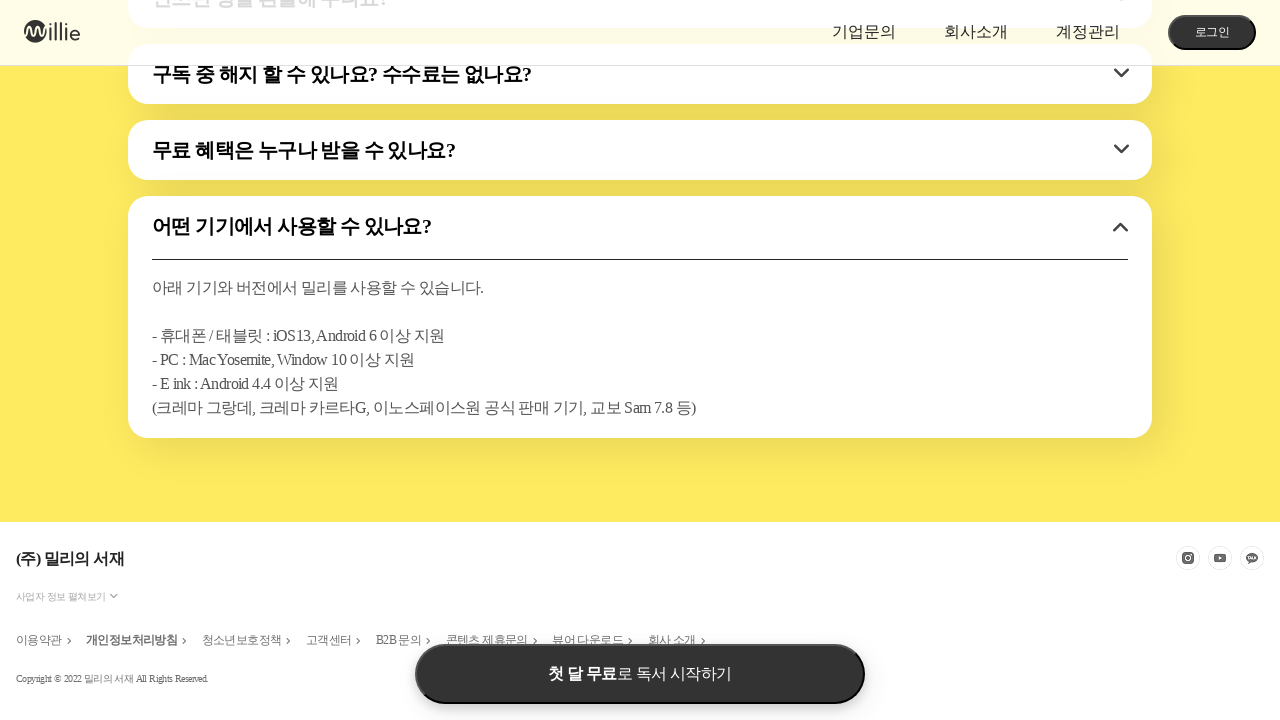

Scrolled to footer section
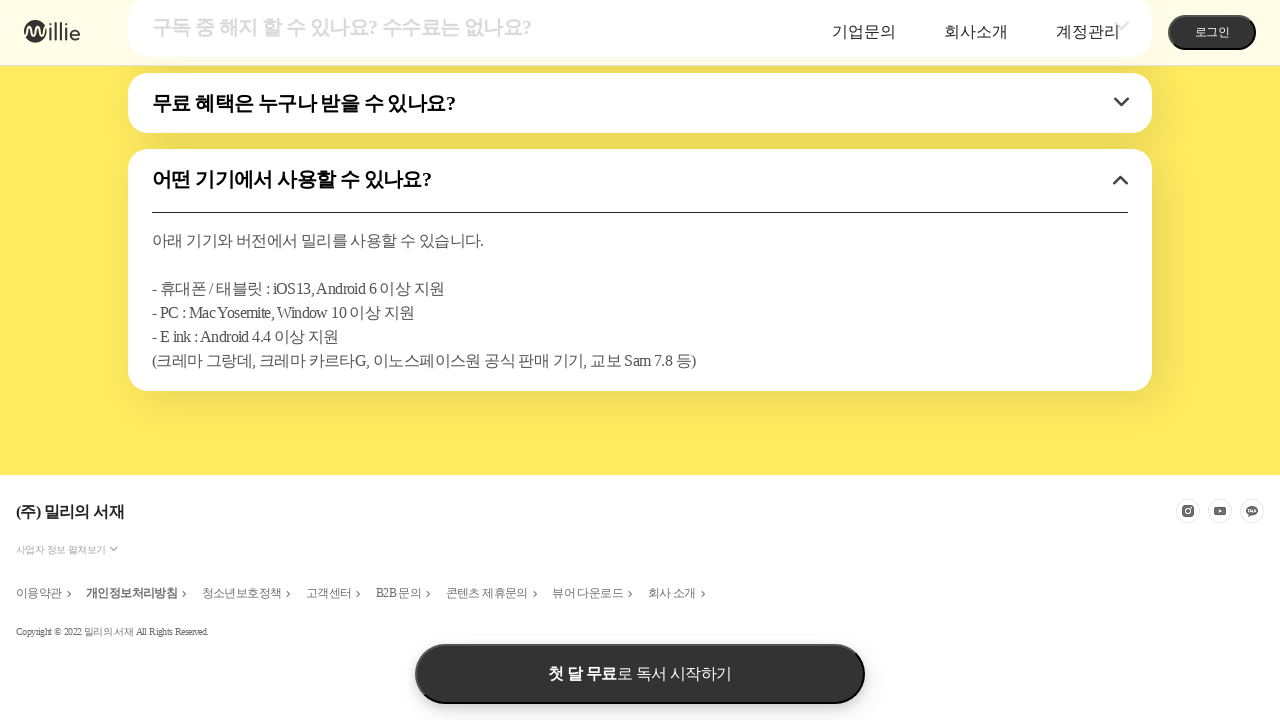

Clicked business info title to expand at (640, 550) on .business-info-title
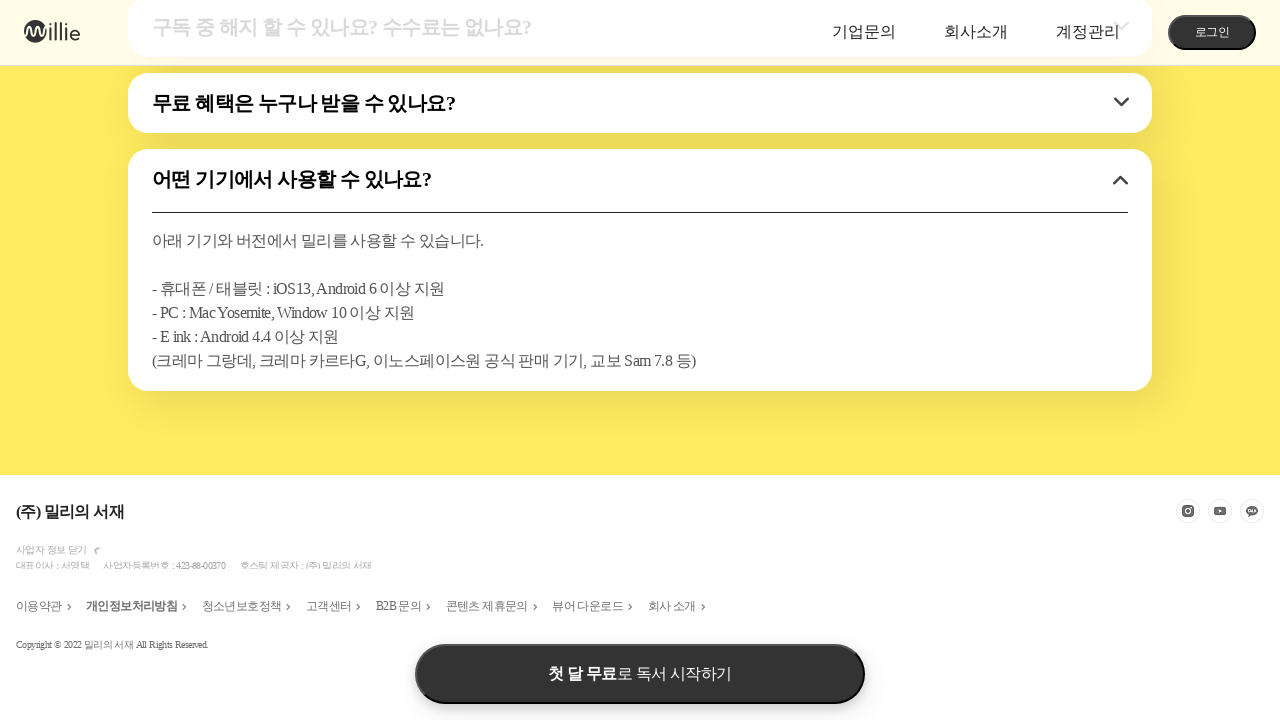

Waited for business info to expand
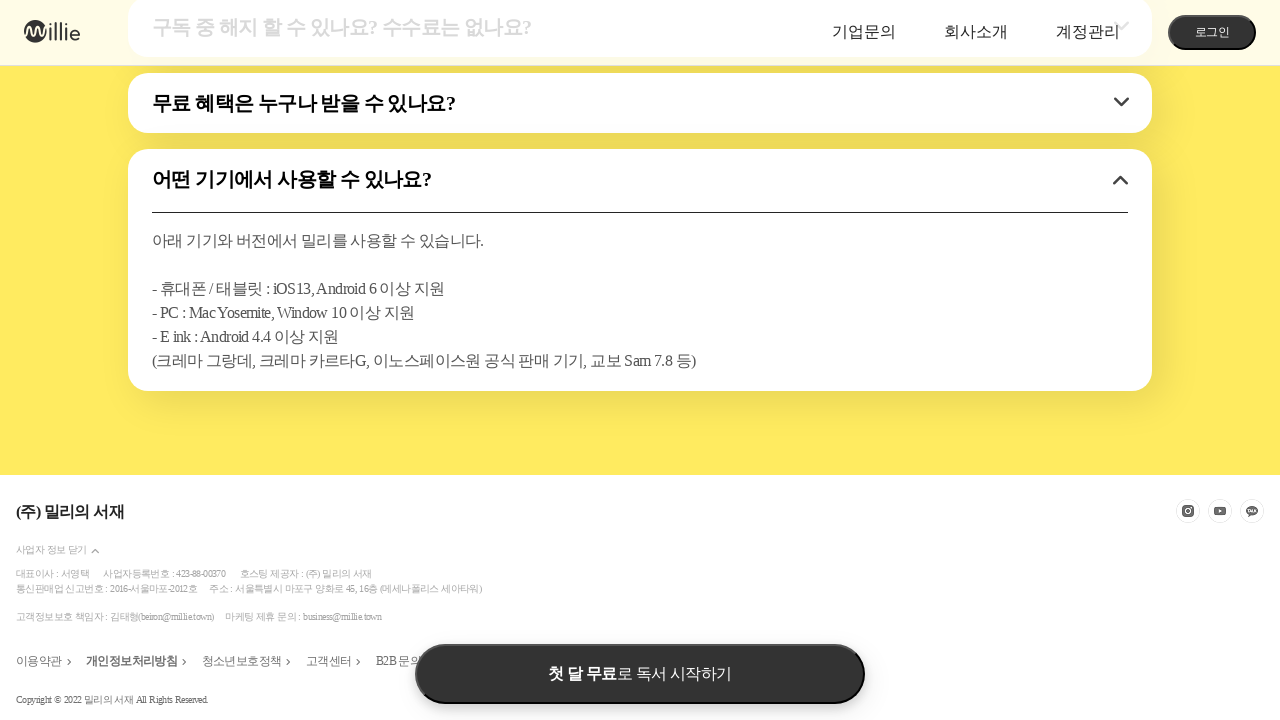

Clicked business info title to close at (640, 550) on .business-info-title
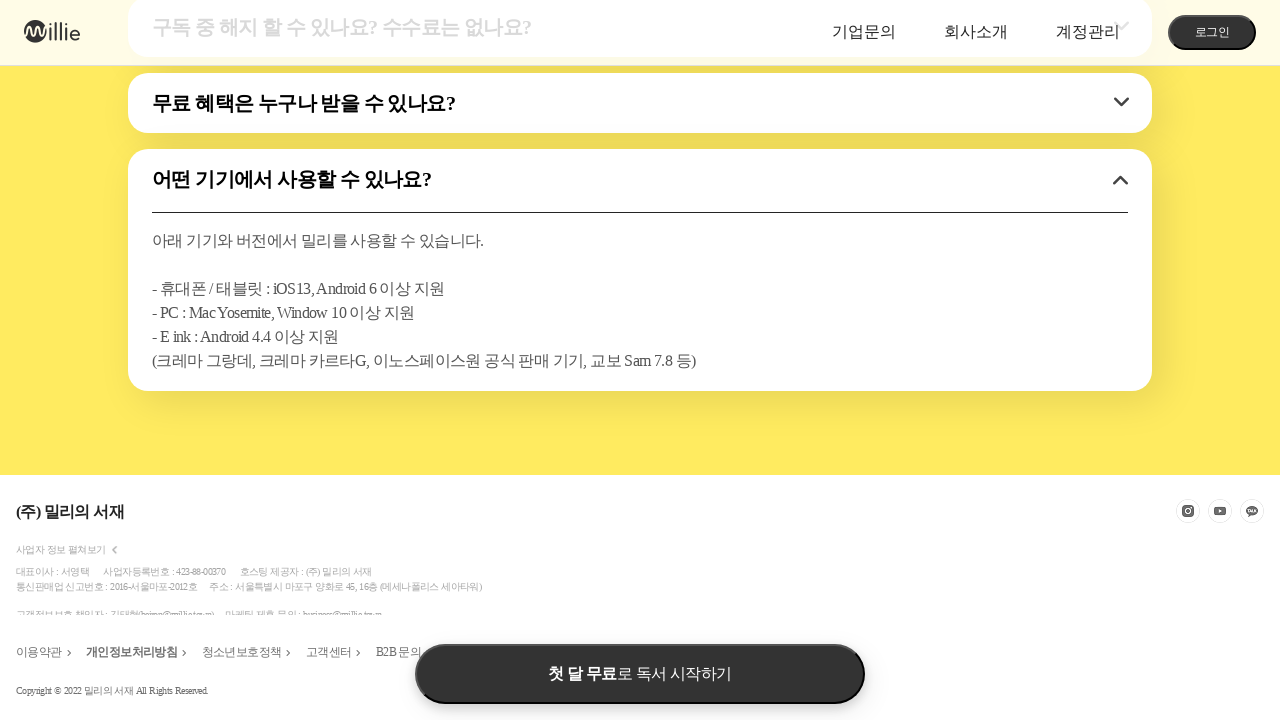

Waited for business info to collapse
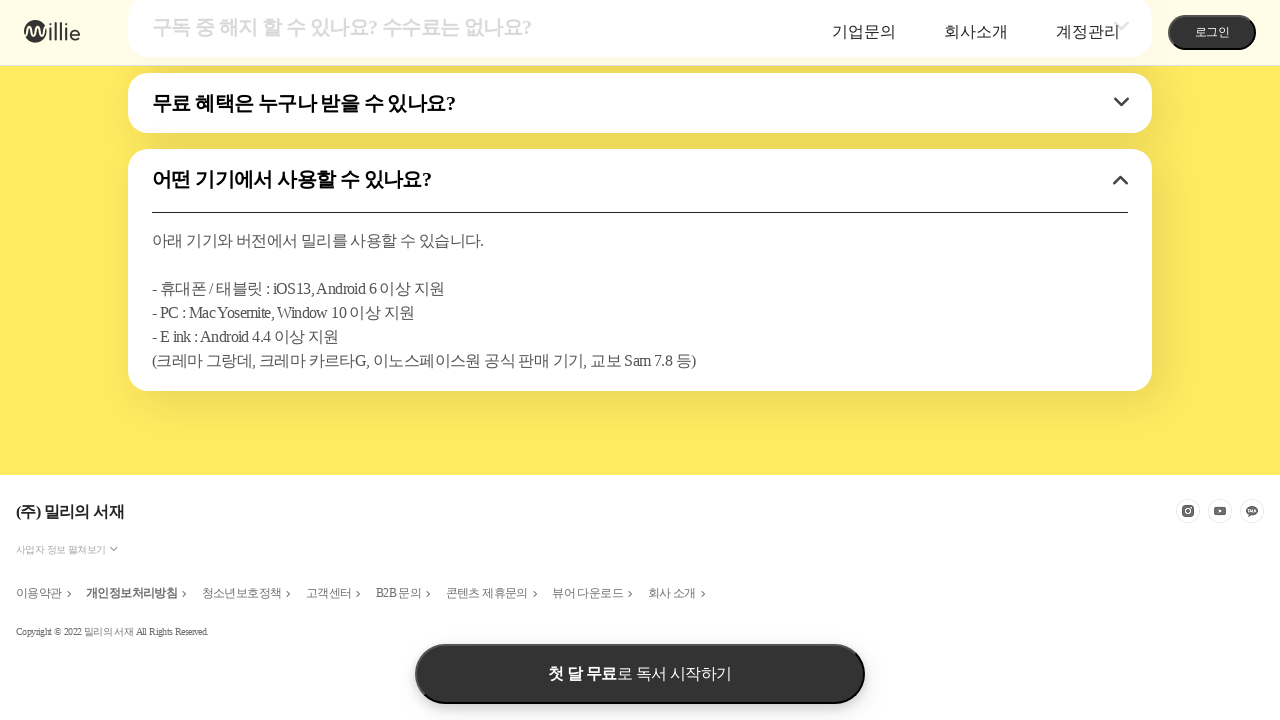

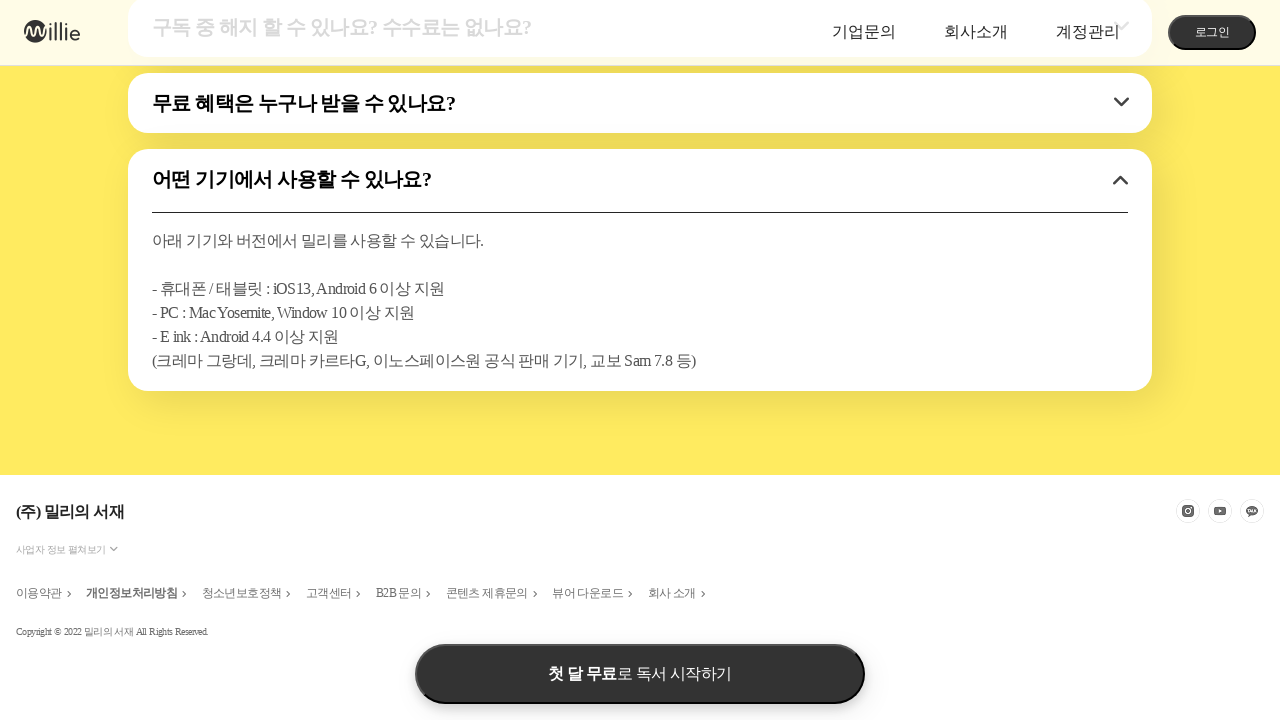